Tests menu browsing functionality by clicking through different menu categories and verifying navigation

Starting URL: https://itude-manado-blora.web.app/id/food/home

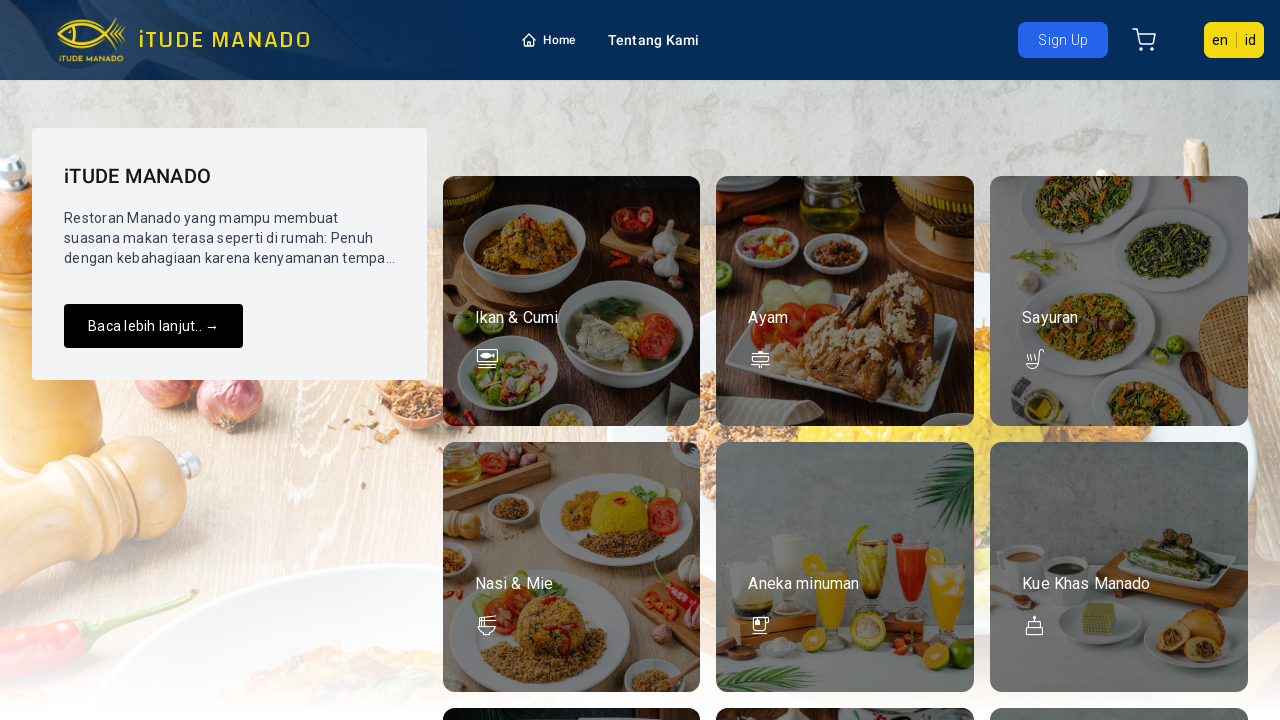

Located all menu category links
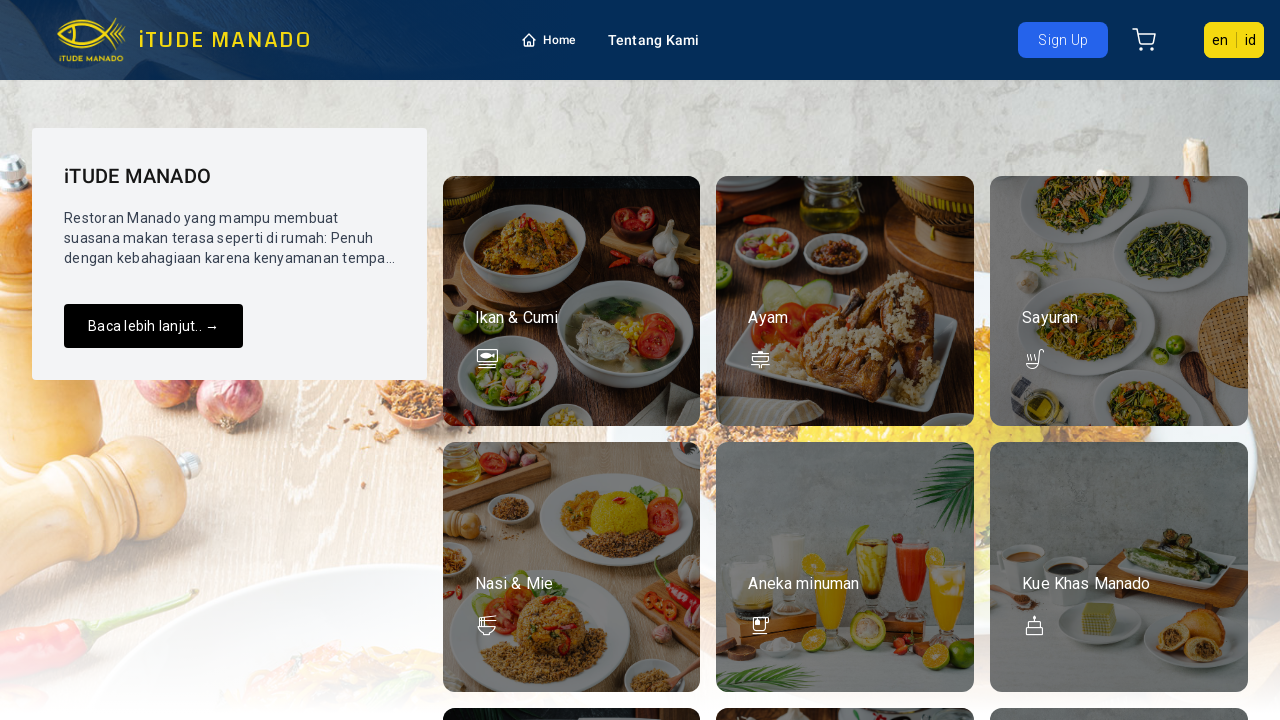

Re-fetched menu category element at index 0
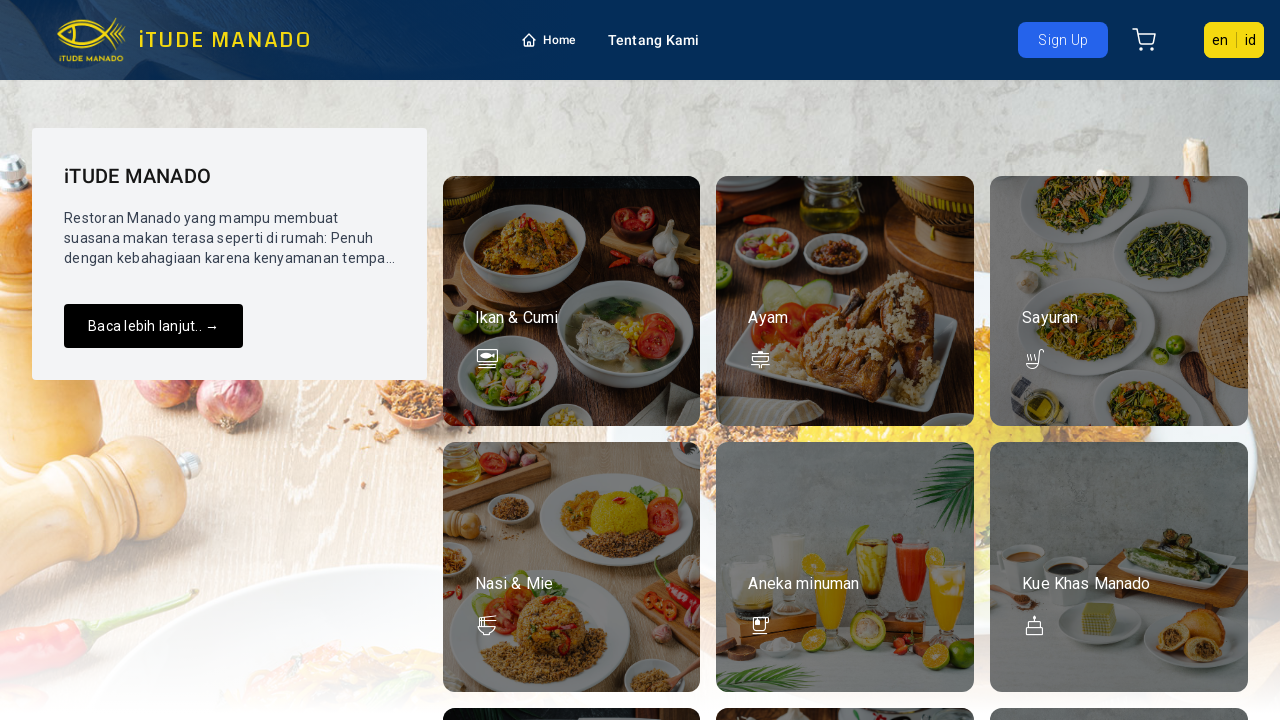

Clicked menu category at index 0 at (572, 301) on a[class*='mat-ripple'][href*='/id/food/menu/'] >> nth=0
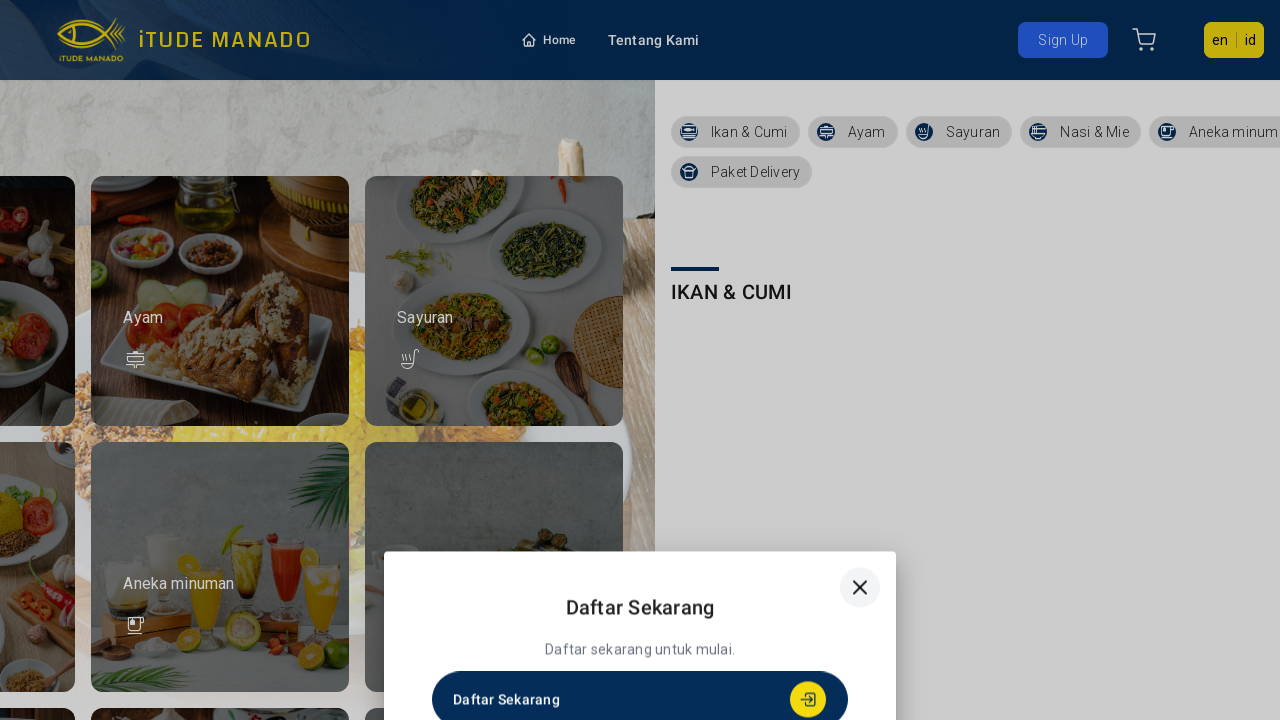

Waited for network idle after category click
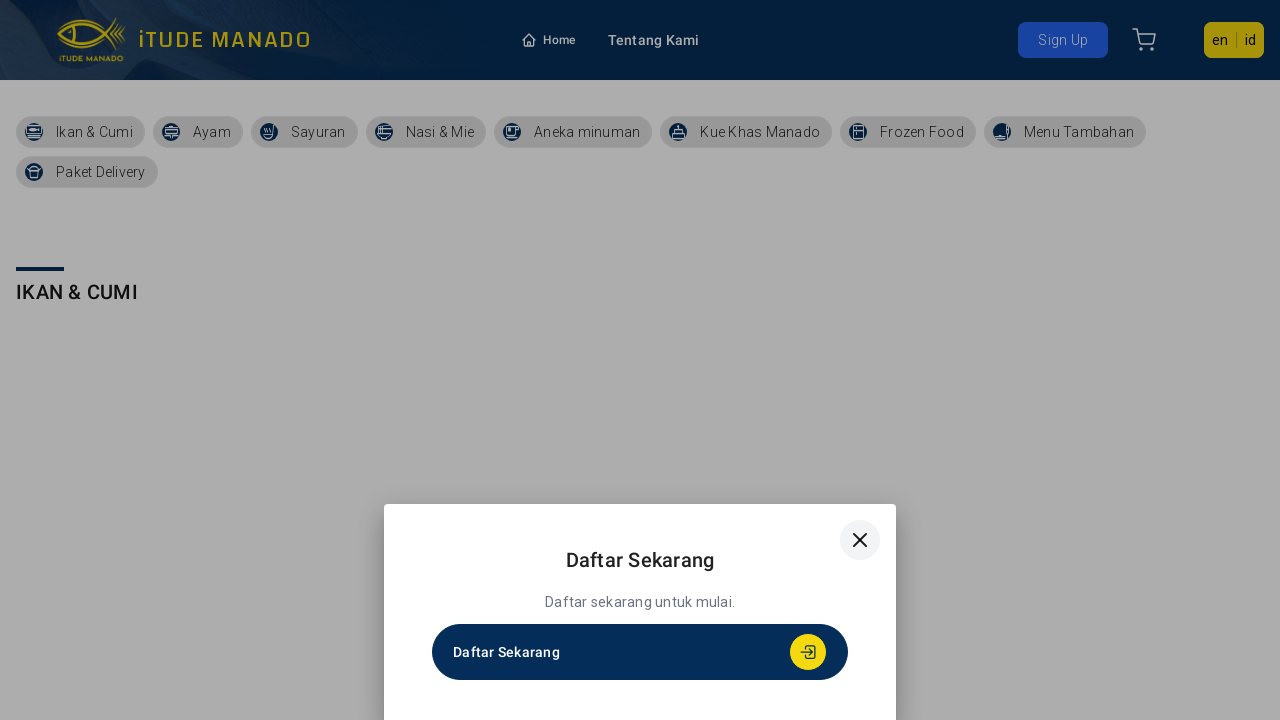

Verified URL contains encoded space (%20): https://itude-manado-blora.web.app/id/food/menu/%20Ikan%20&%20Cumi%20-nOaxk
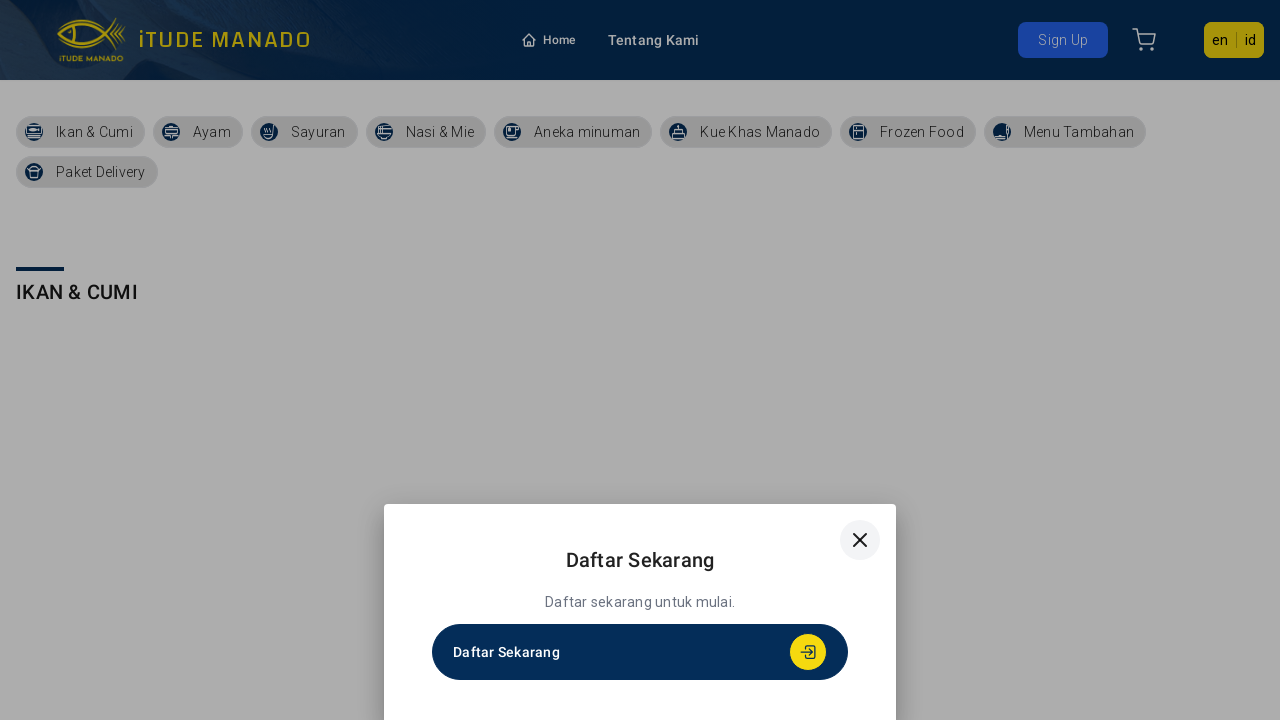

Navigated back to homepage
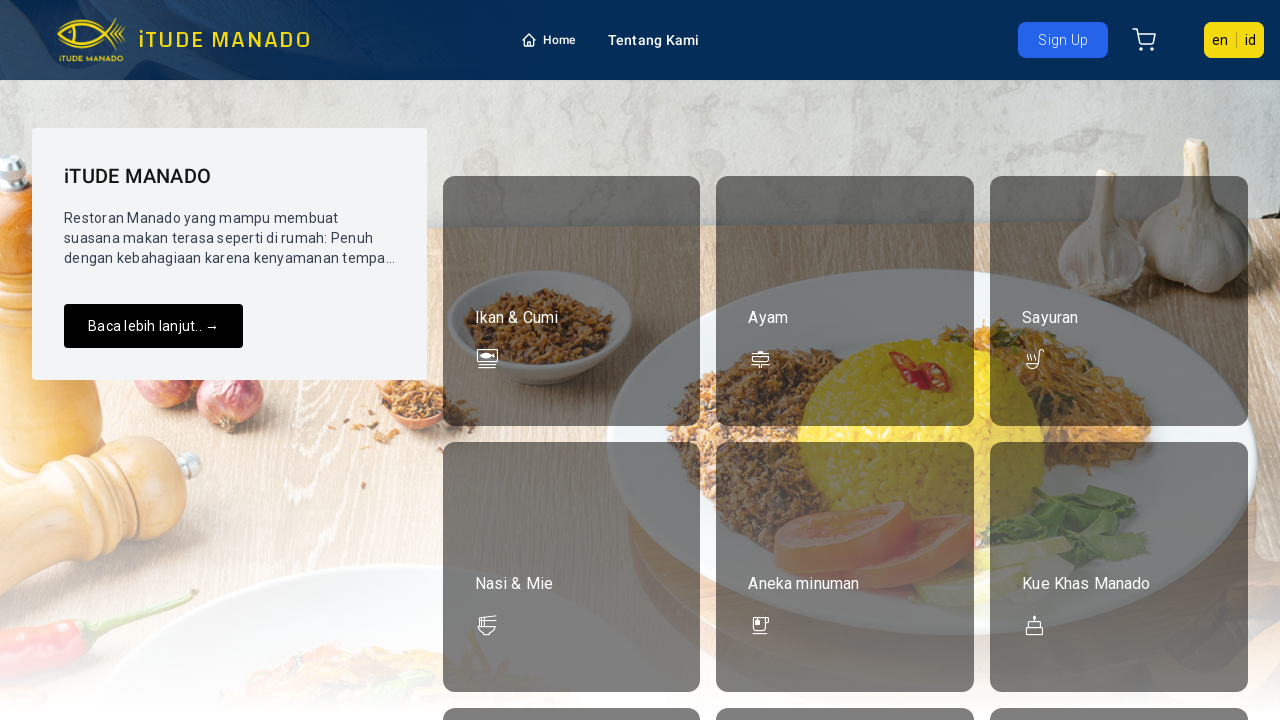

Waited for network idle after going back
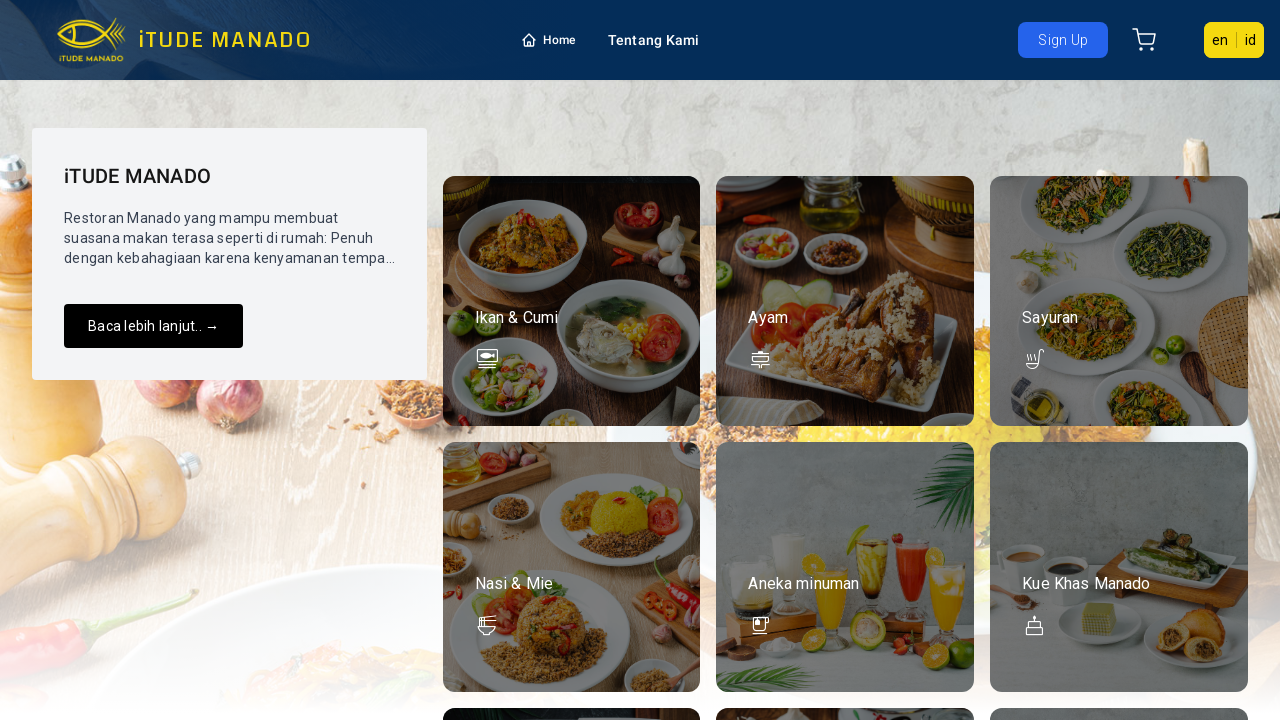

Re-fetched menu category element at index 1
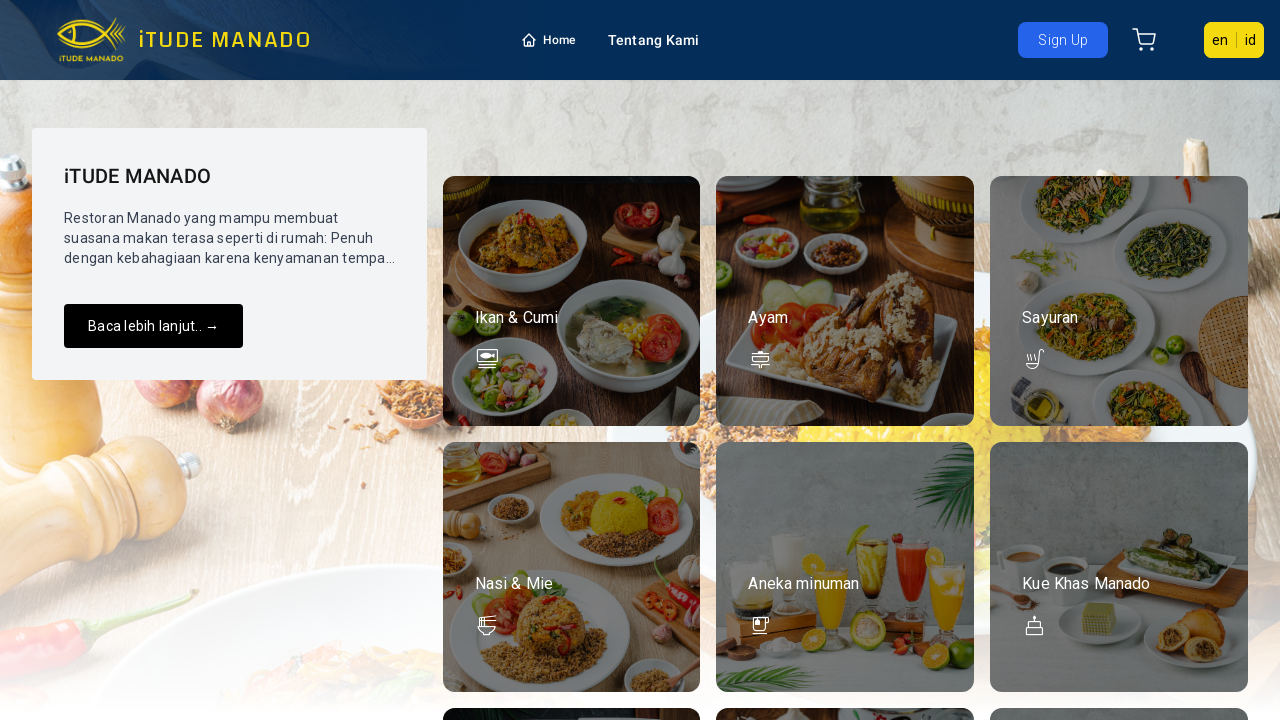

Clicked menu category at index 1 at (845, 301) on a[class*='mat-ripple'][href*='/id/food/menu/'] >> nth=1
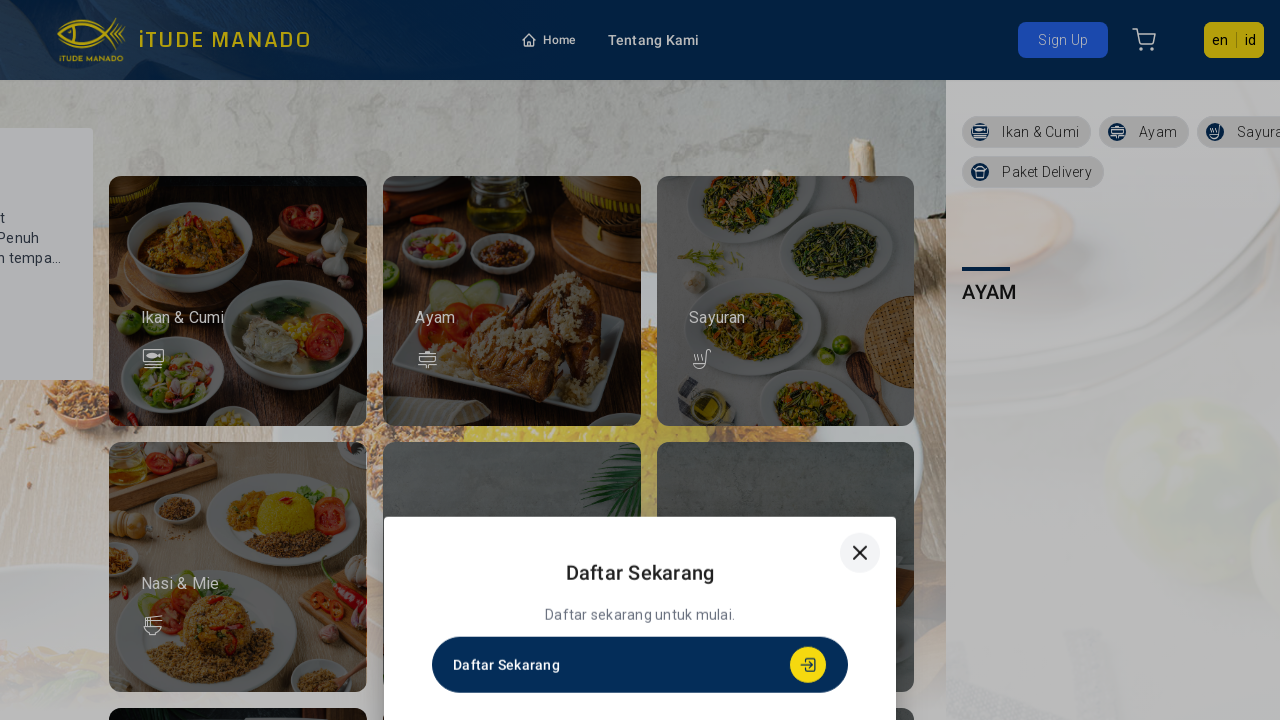

Waited for network idle after category click
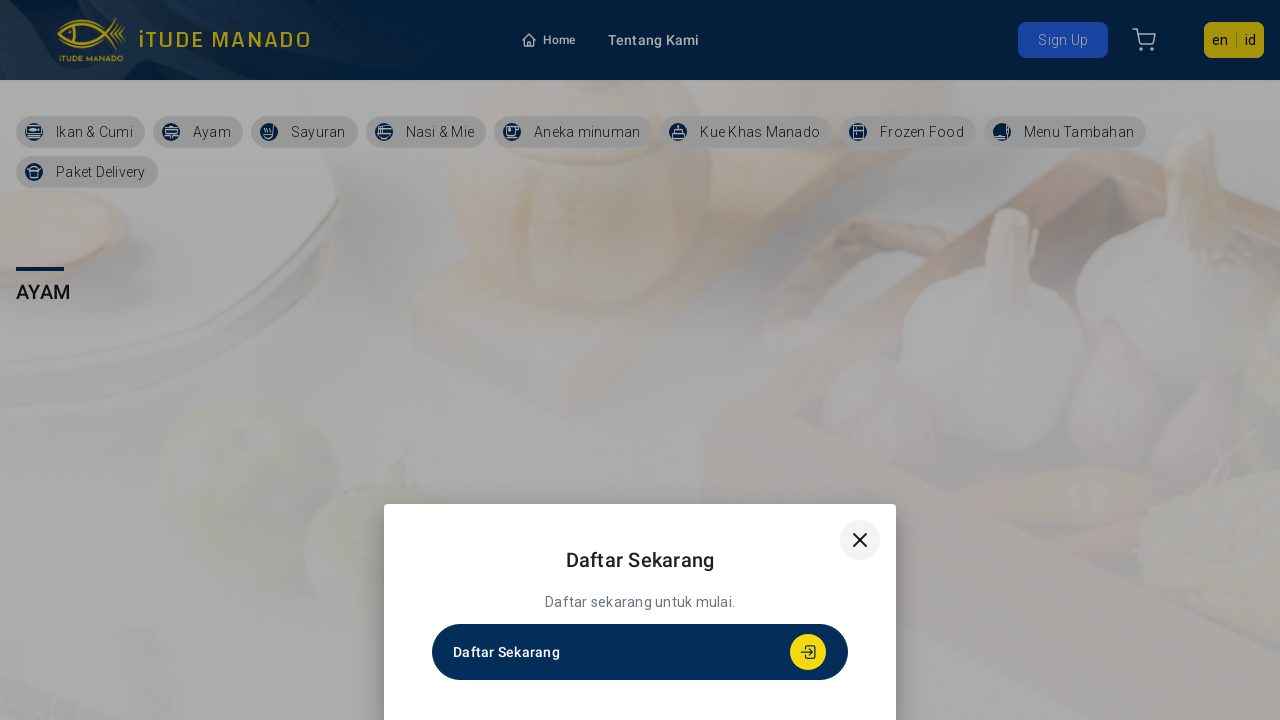

Verified URL contains encoded space (%20): https://itude-manado-blora.web.app/id/food/menu/%20Ayam%20-PWP1O
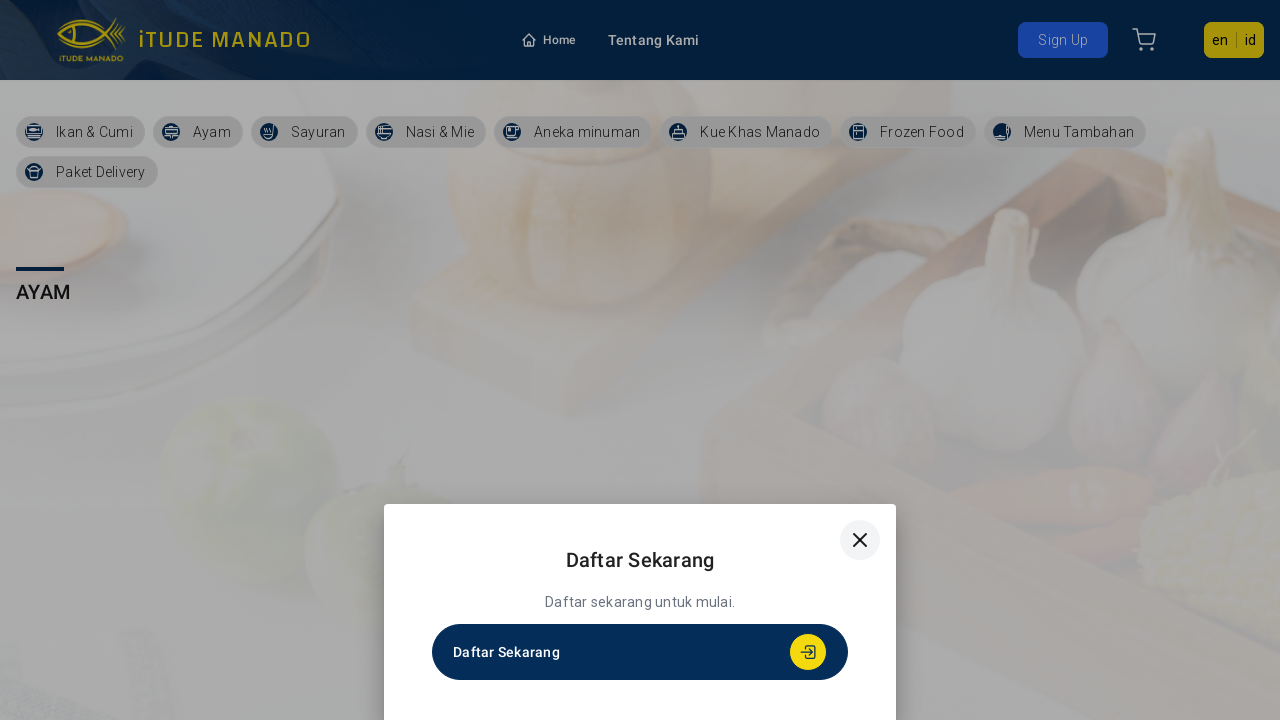

Navigated back to homepage
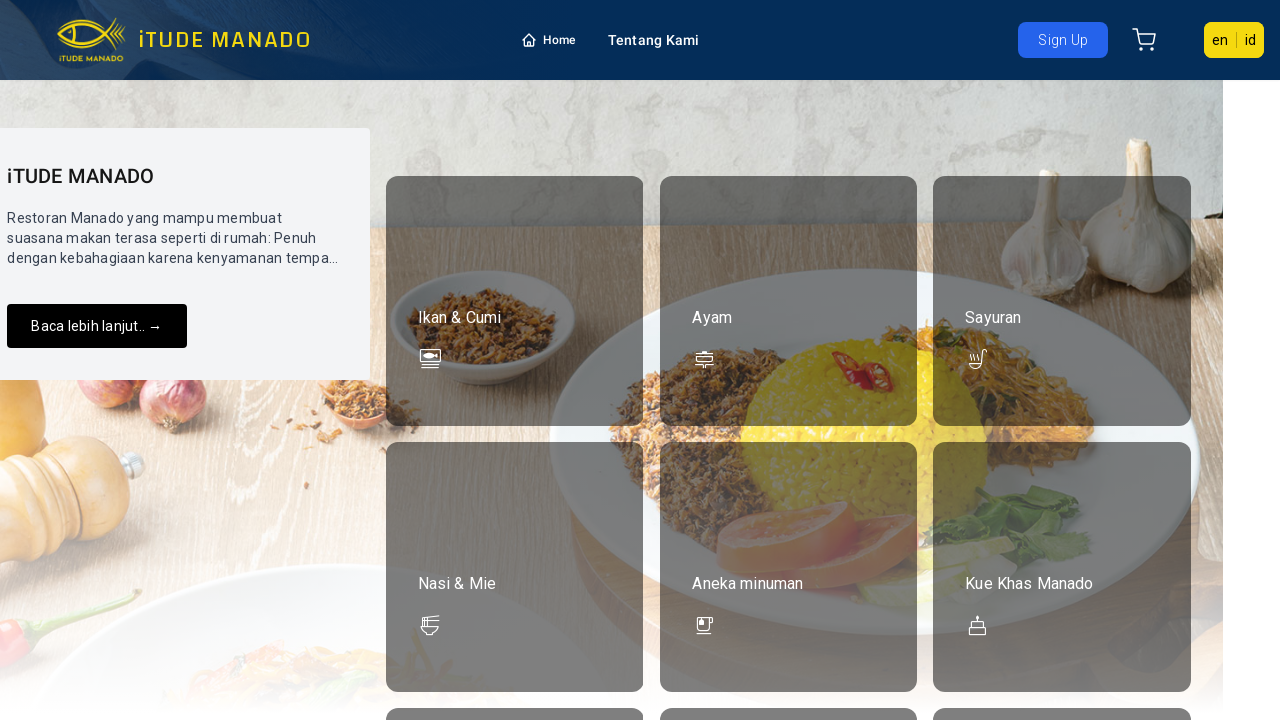

Waited for network idle after going back
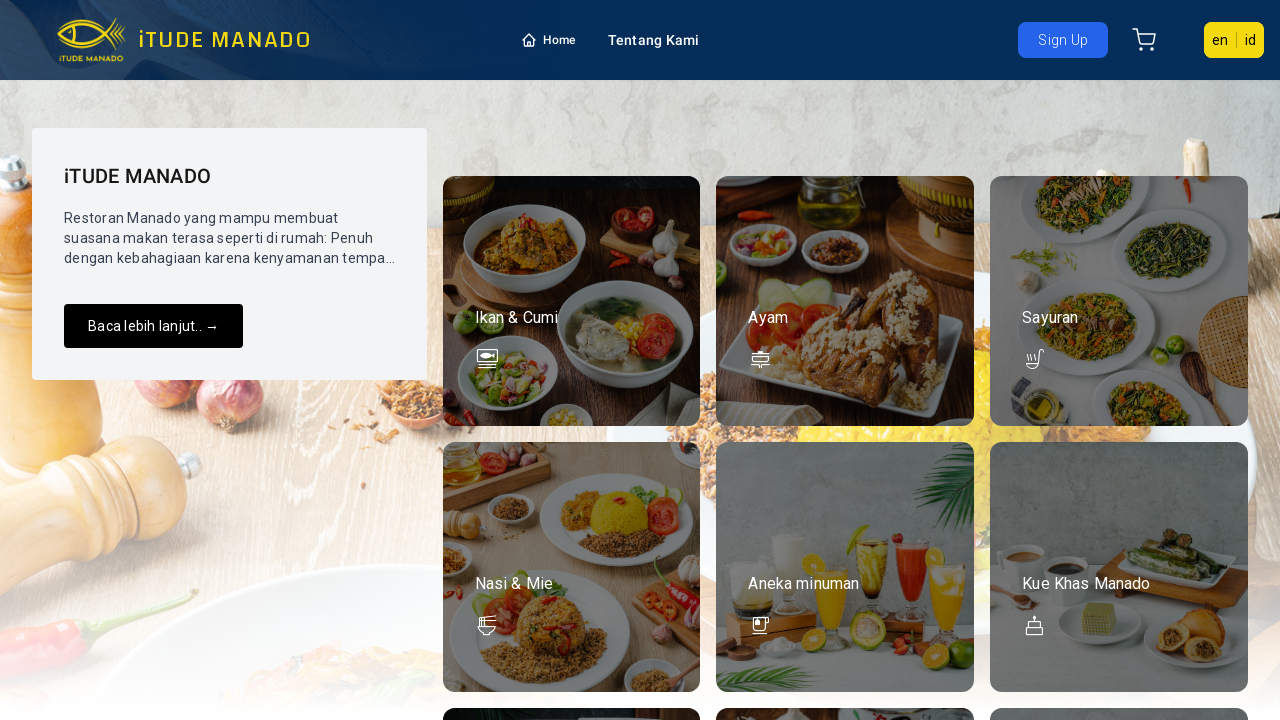

Re-fetched menu category element at index 2
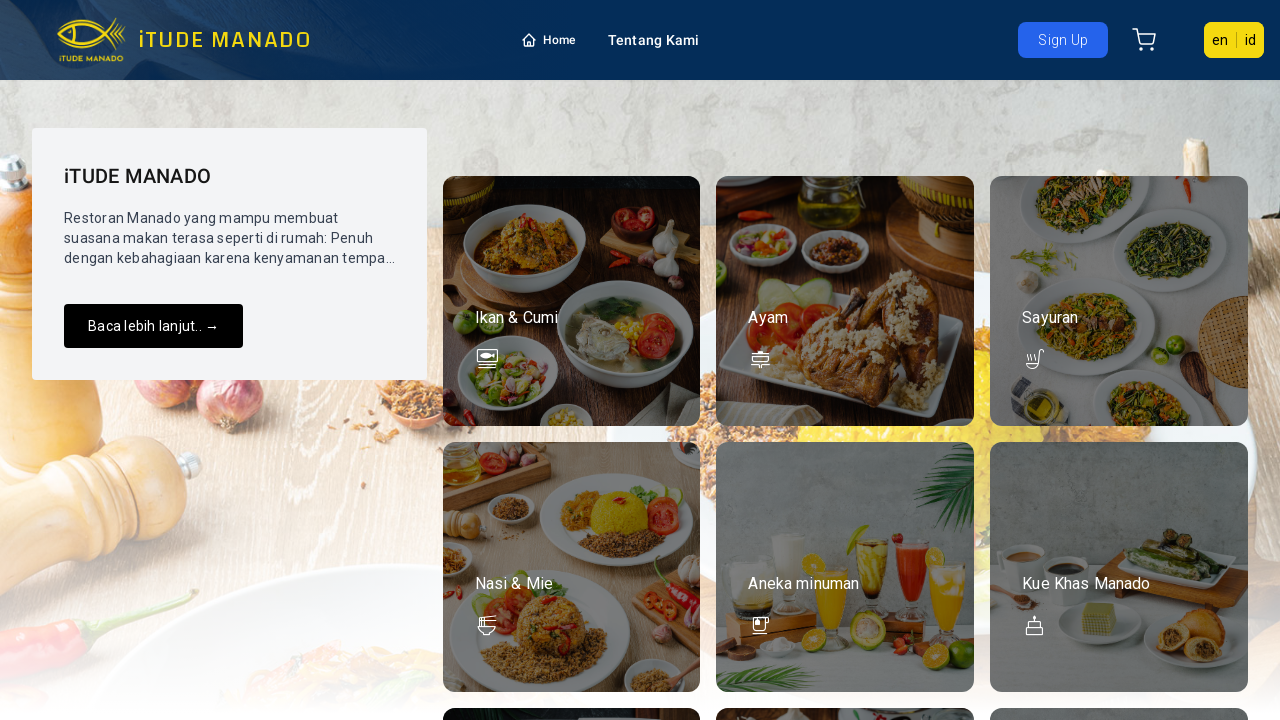

Clicked menu category at index 2 at (1119, 301) on a[class*='mat-ripple'][href*='/id/food/menu/'] >> nth=2
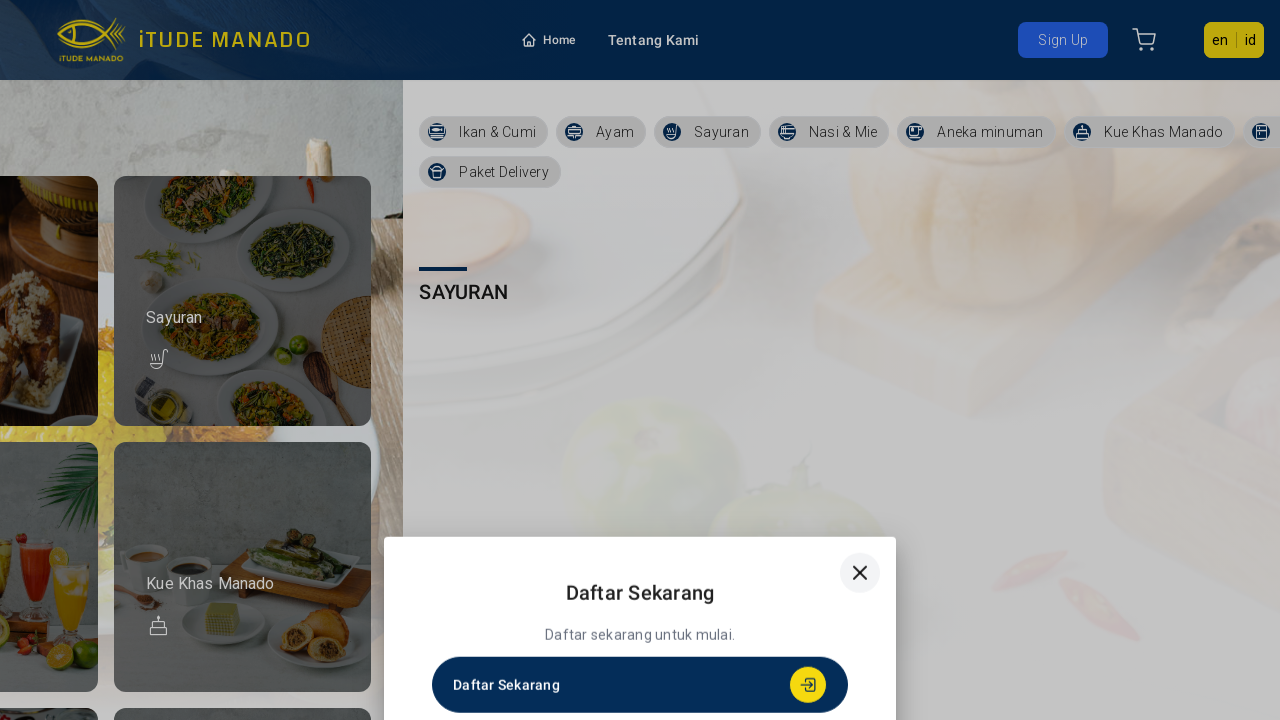

Waited for network idle after category click
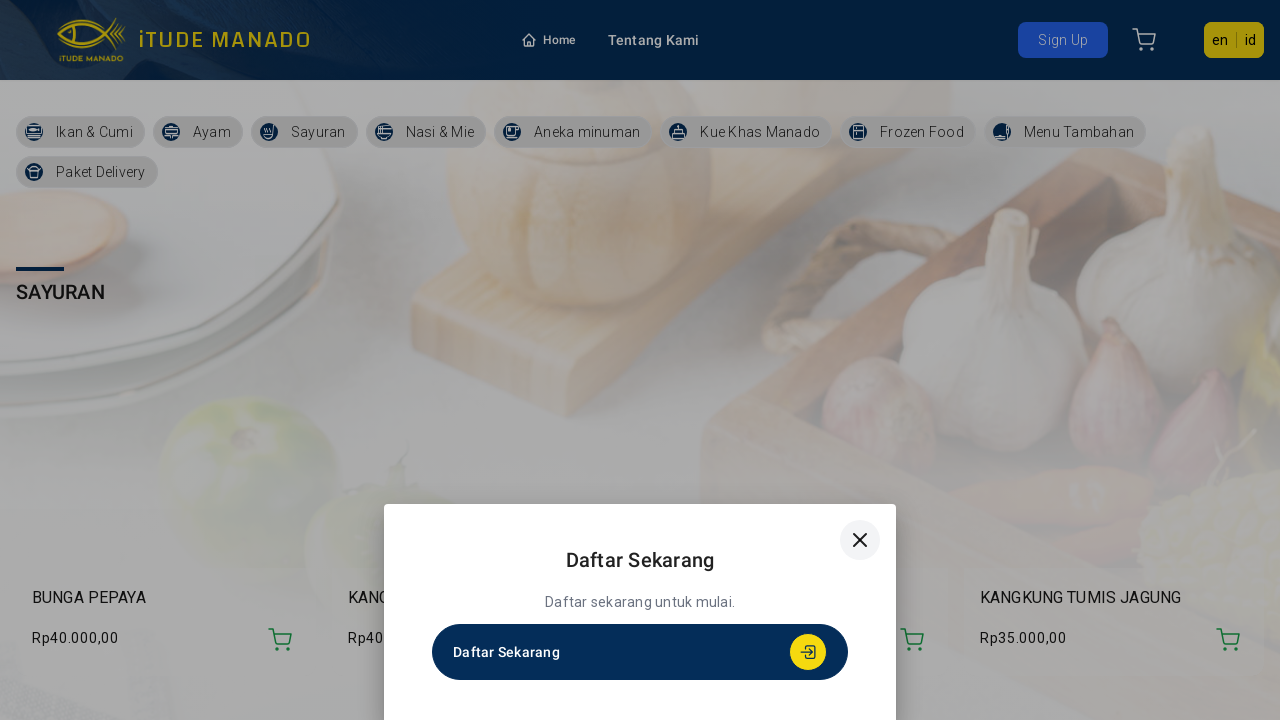

Verified URL contains encoded space (%20): https://itude-manado-blora.web.app/id/food/menu/%20Sayuran%20-TcZ1L
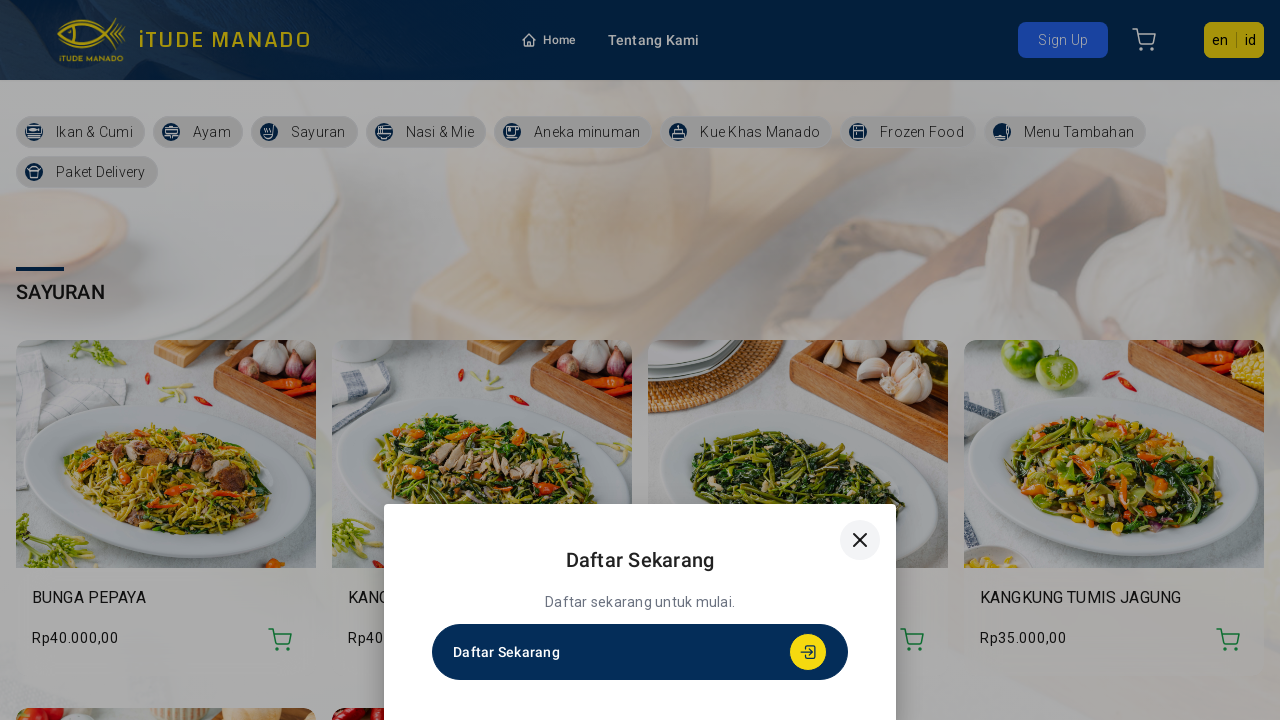

Navigated back to homepage
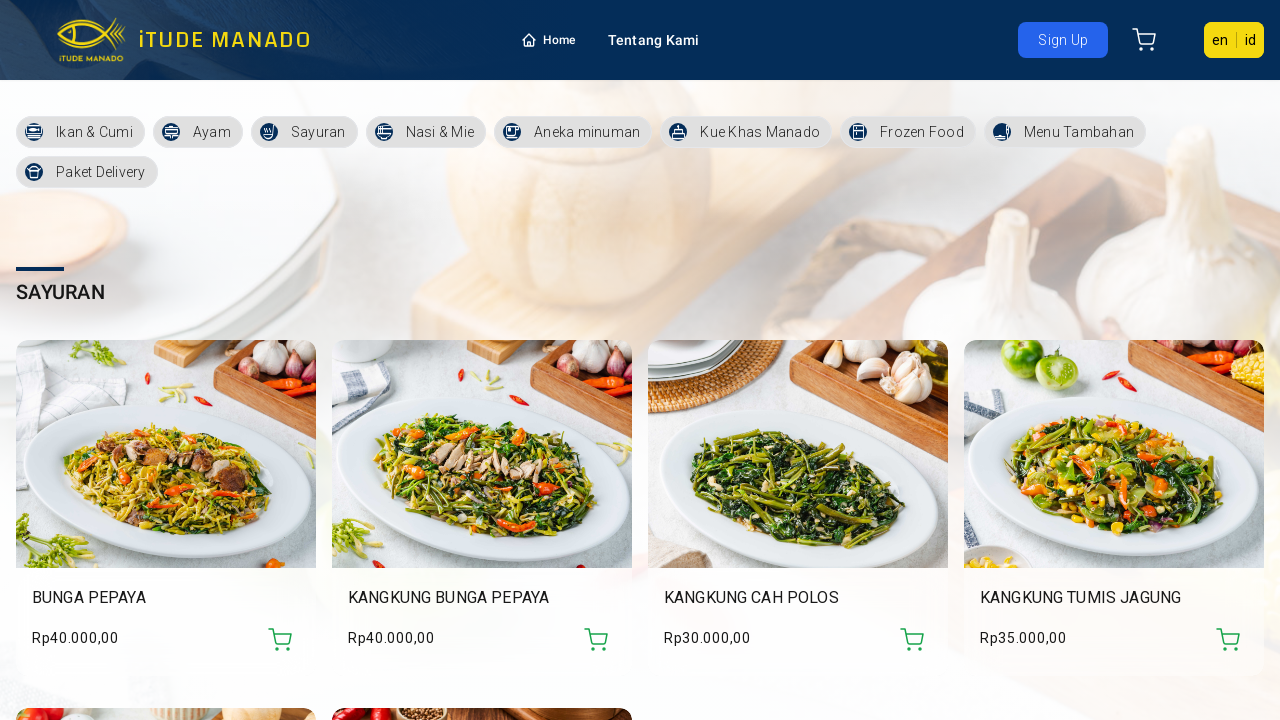

Waited for network idle after going back
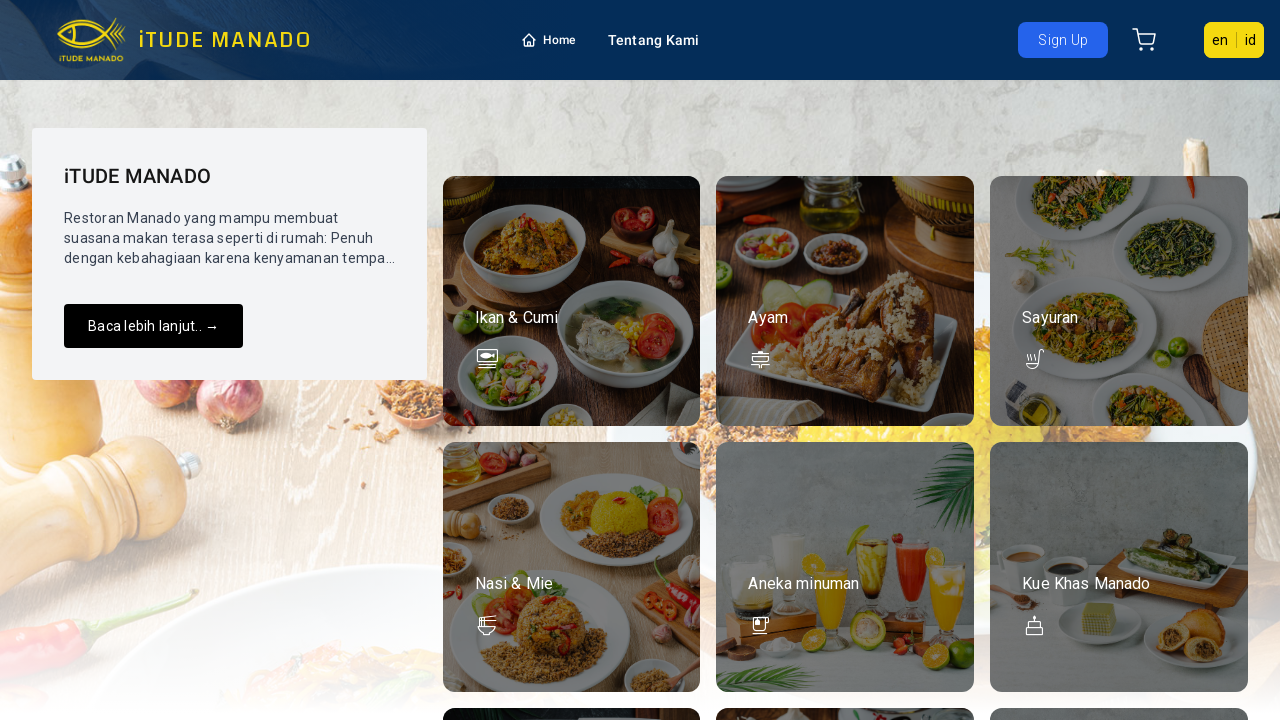

Re-fetched menu category element at index 3
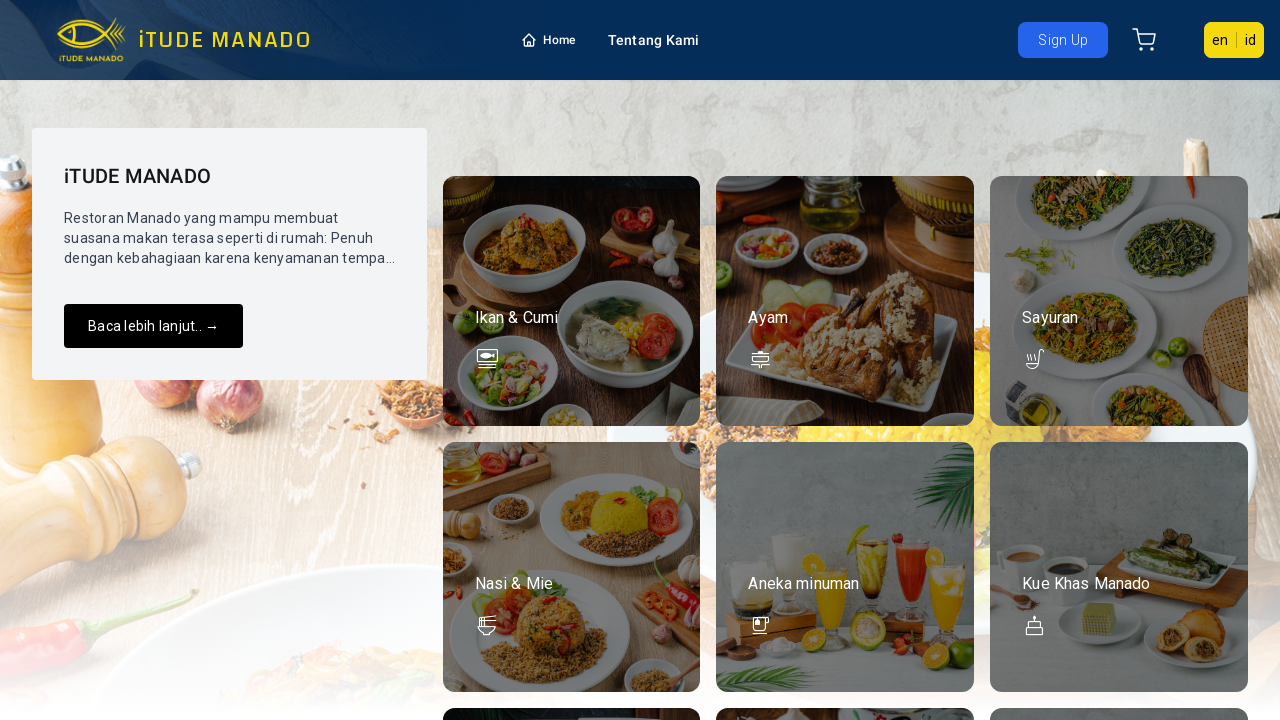

Clicked menu category at index 3 at (572, 567) on a[class*='mat-ripple'][href*='/id/food/menu/'] >> nth=3
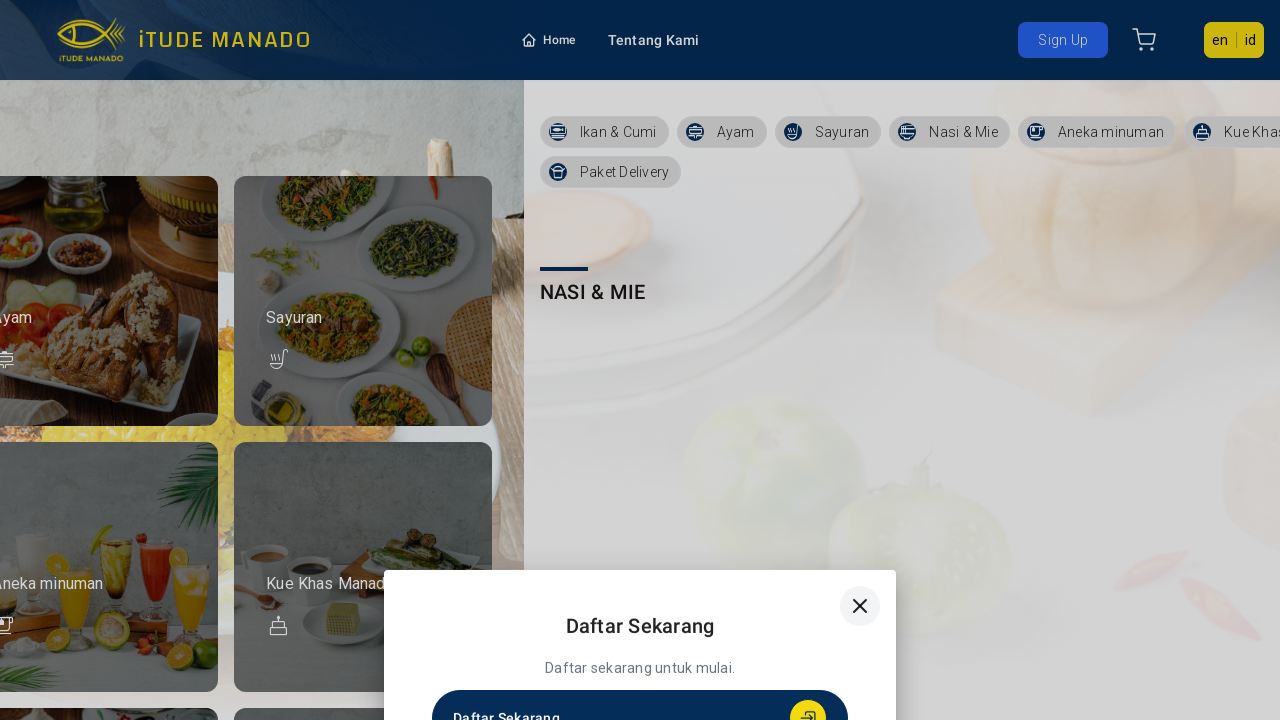

Waited for network idle after category click
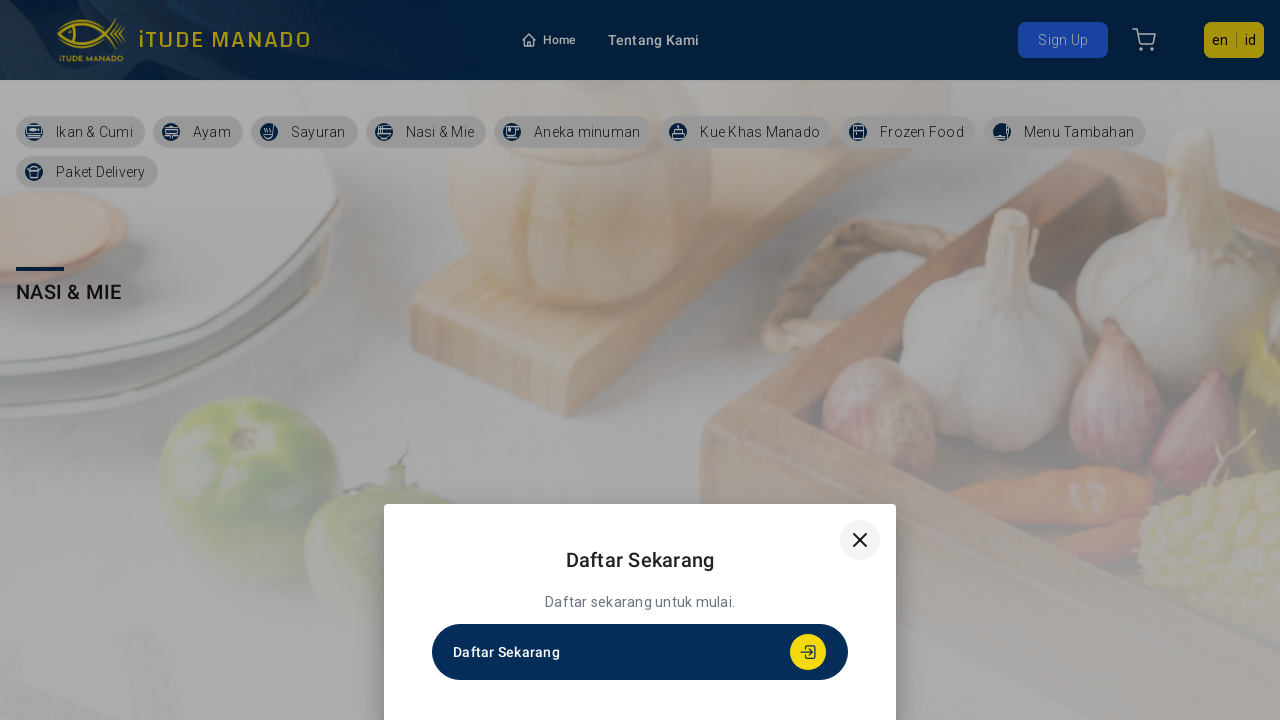

Verified URL contains encoded space (%20): https://itude-manado-blora.web.app/id/food/menu/%20Nasi%20&%20Mie%20-Ol6HG
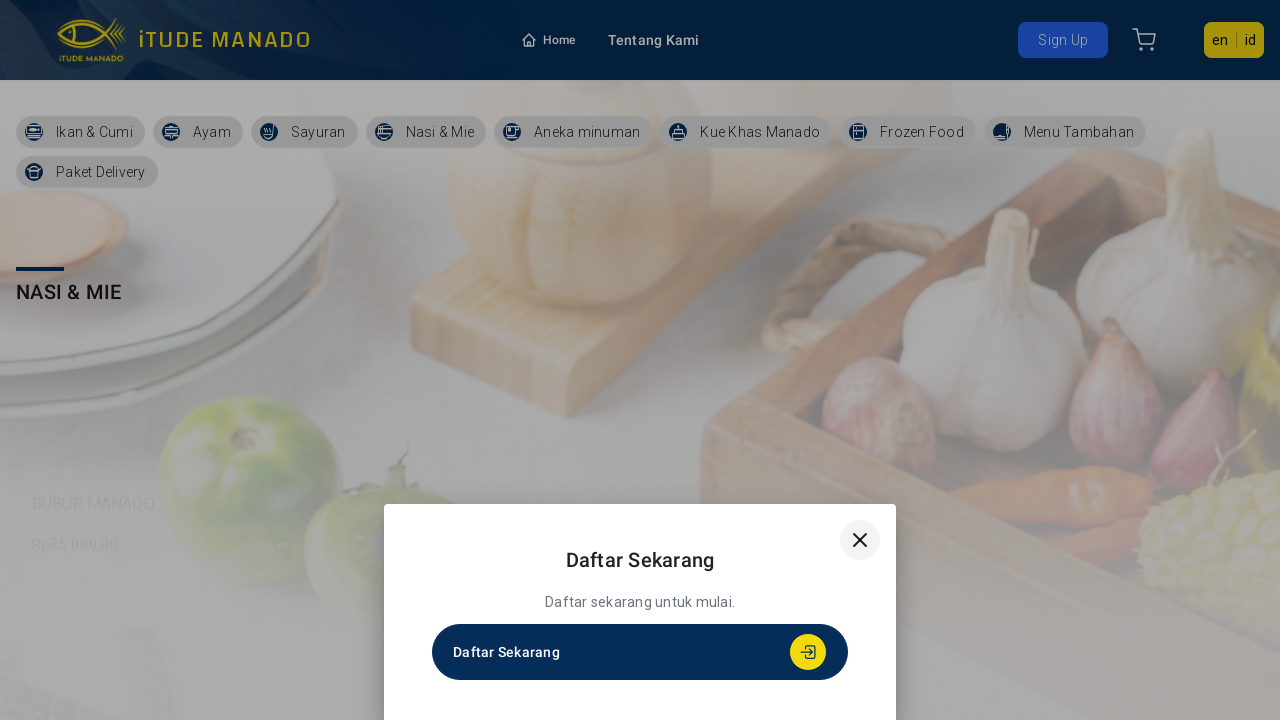

Navigated back to homepage
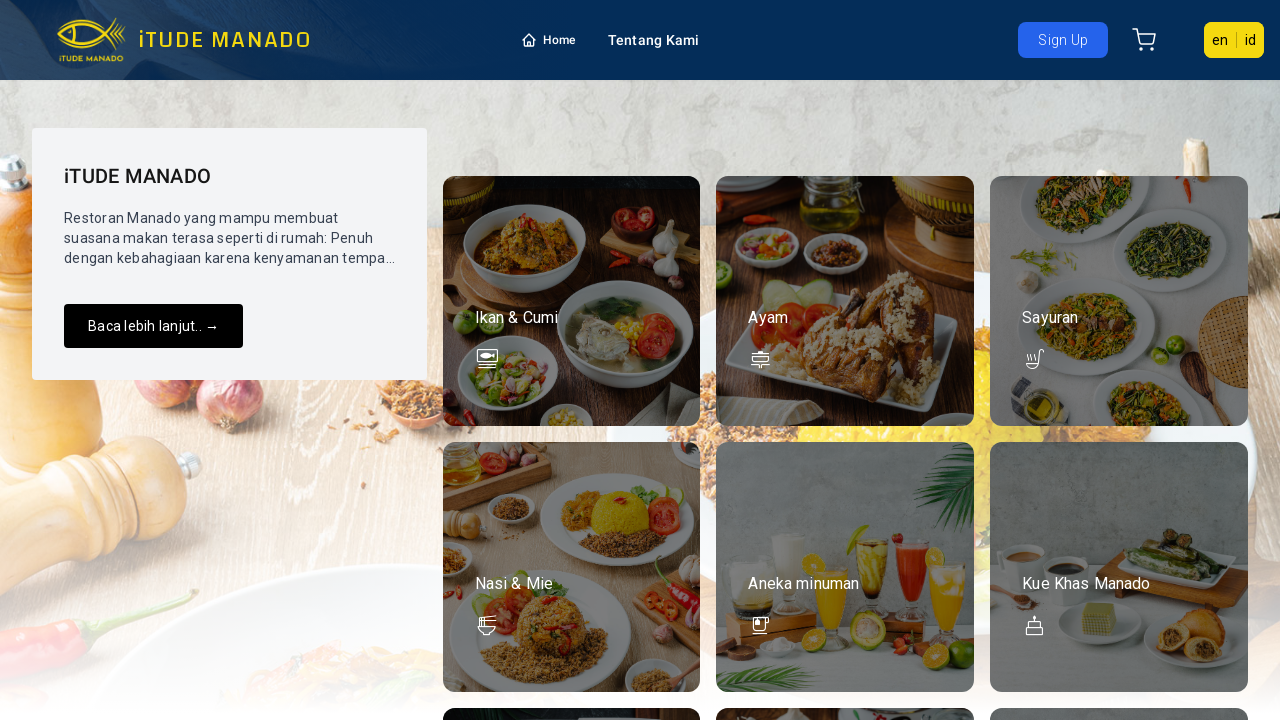

Waited for network idle after going back
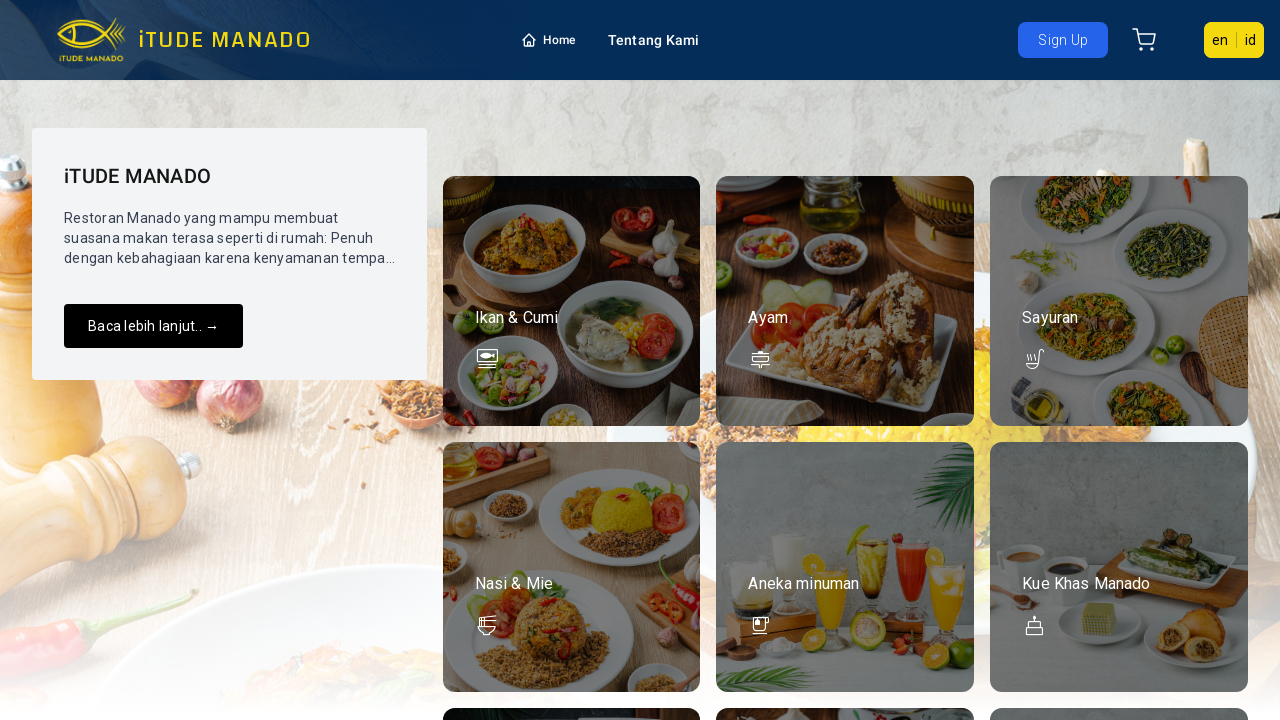

Re-fetched menu category element at index 4
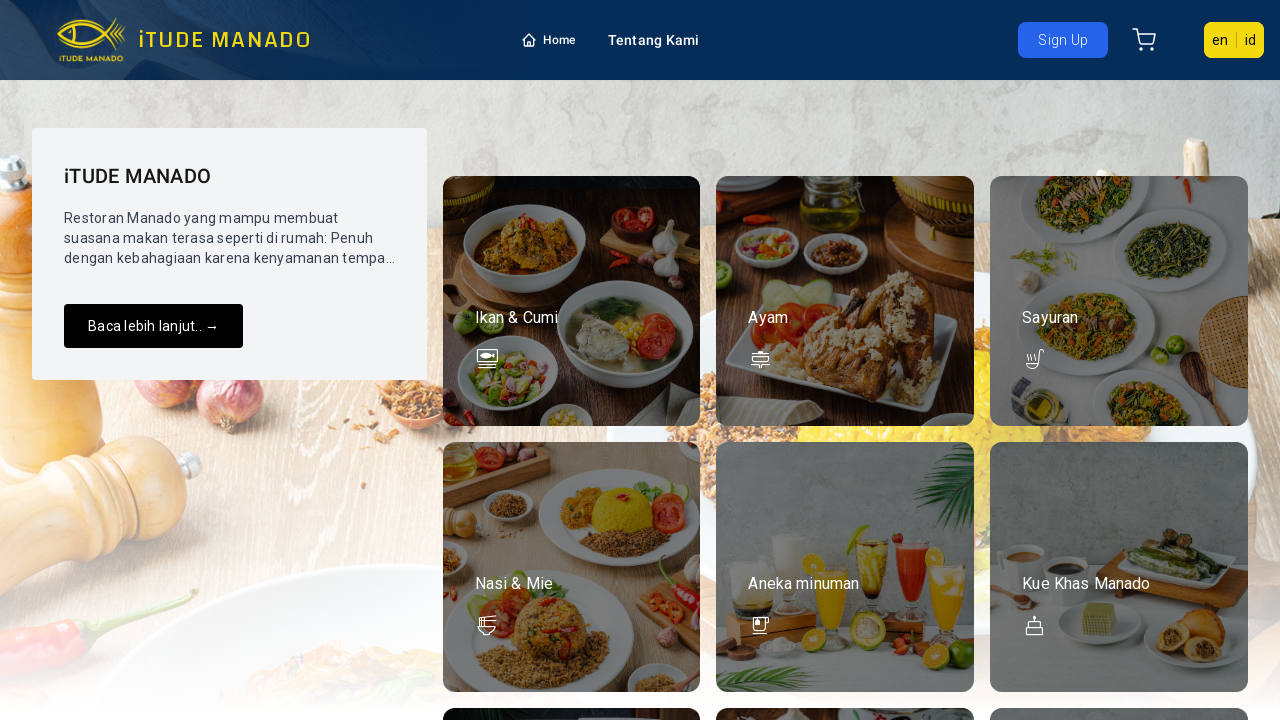

Clicked menu category at index 4 at (845, 567) on a[class*='mat-ripple'][href*='/id/food/menu/'] >> nth=4
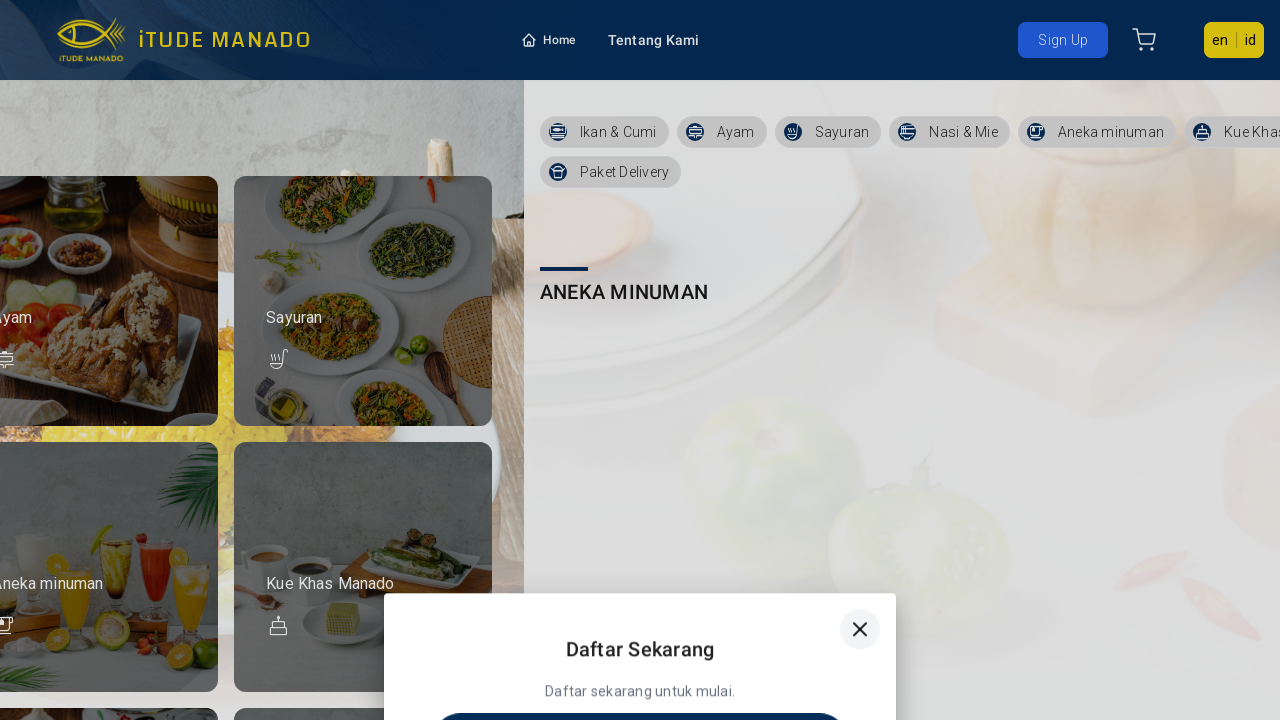

Waited for network idle after category click
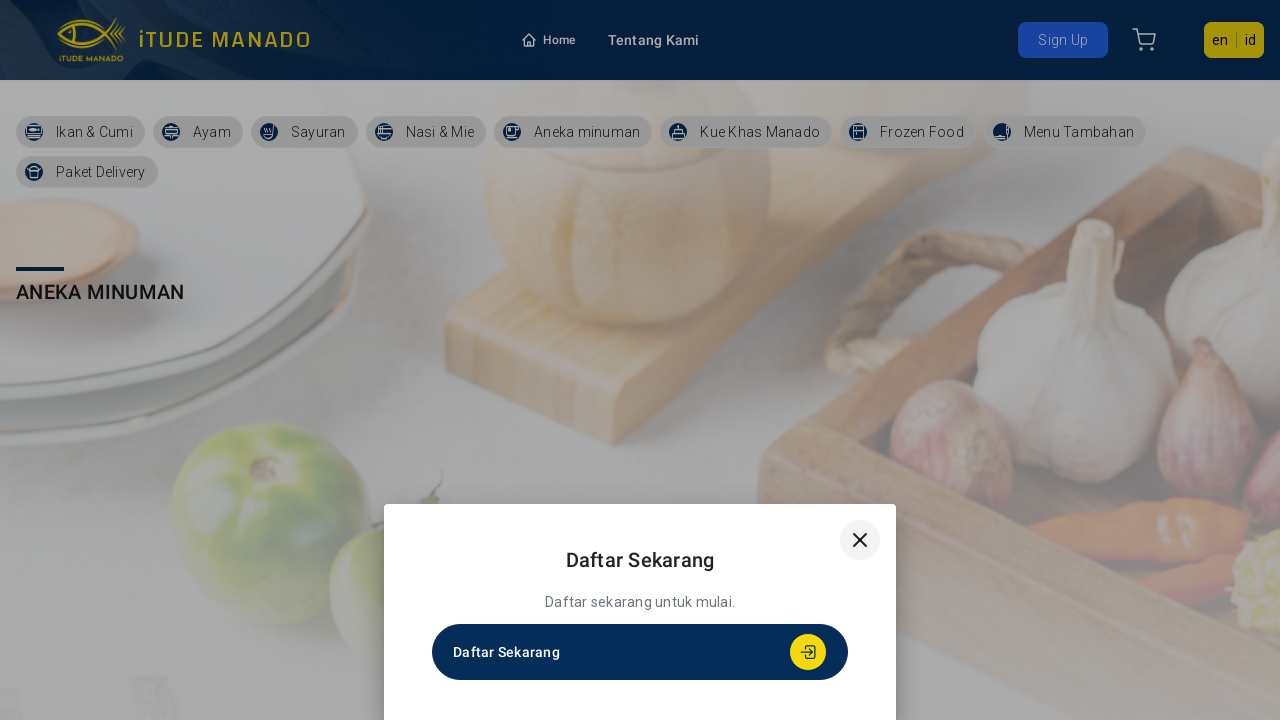

Verified URL contains encoded space (%20): https://itude-manado-blora.web.app/id/food/menu/%20Aneka%20minuman%20-6r30n
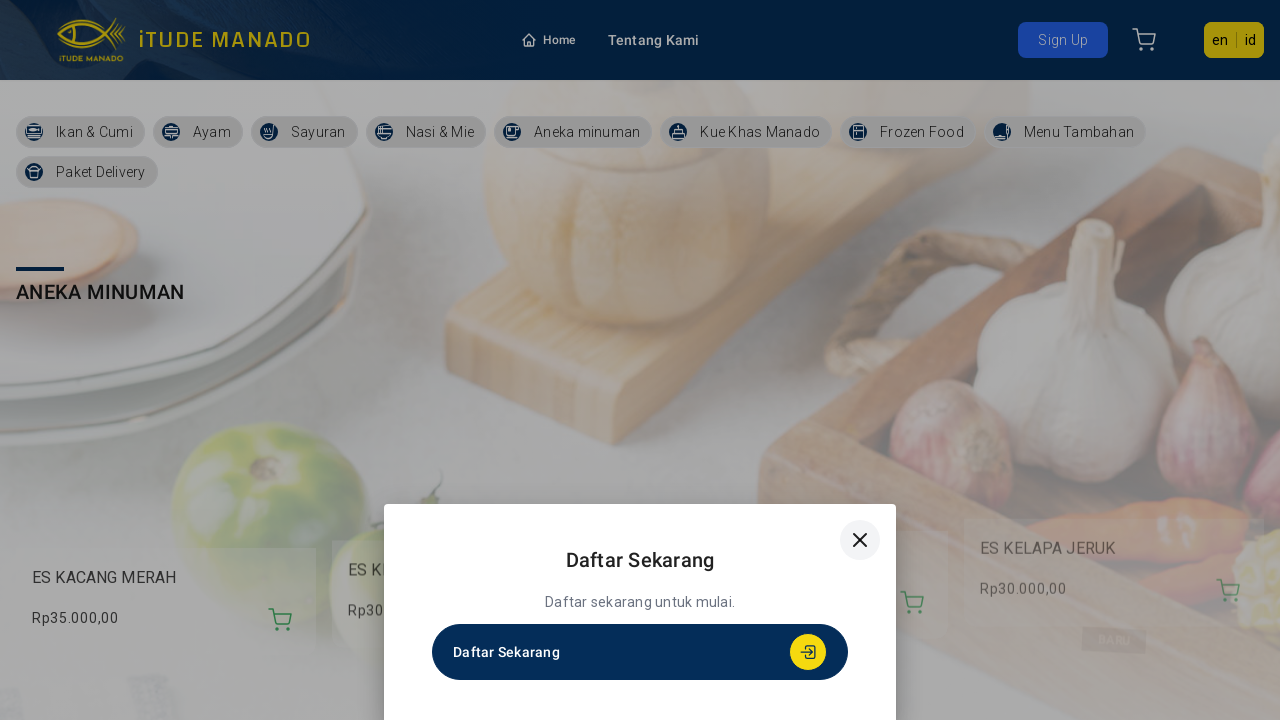

Navigated back to homepage
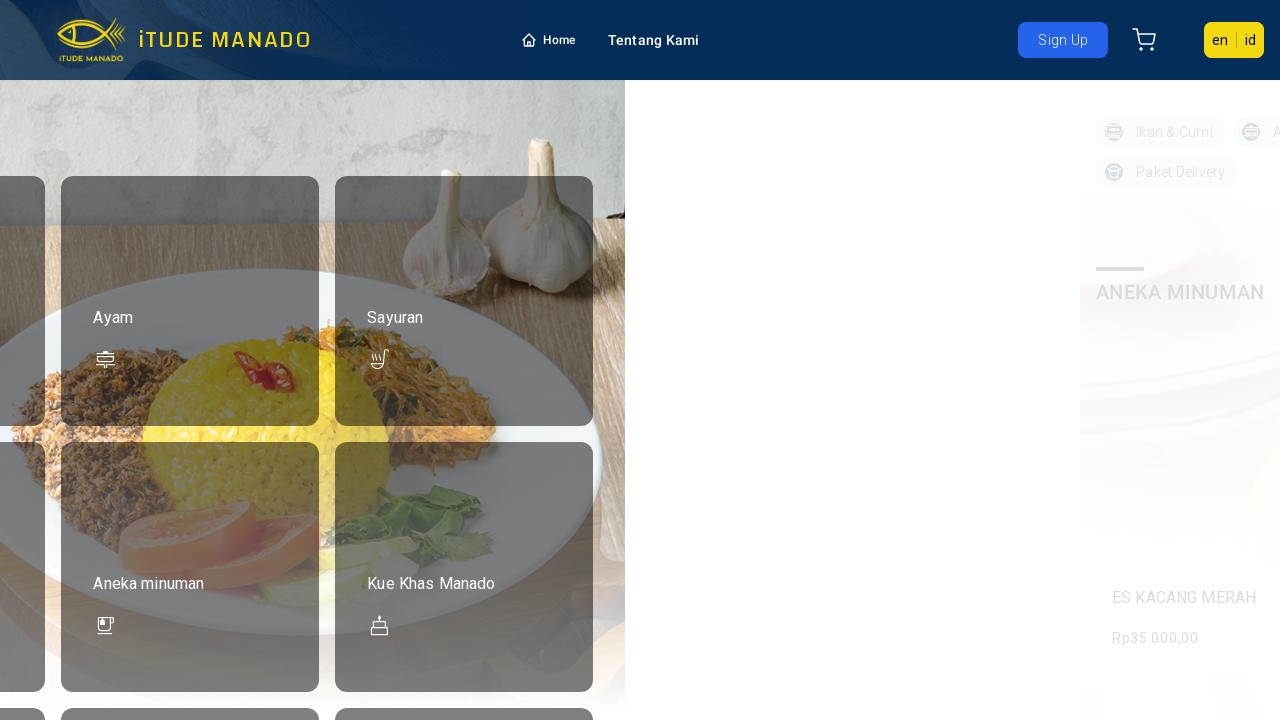

Waited for network idle after going back
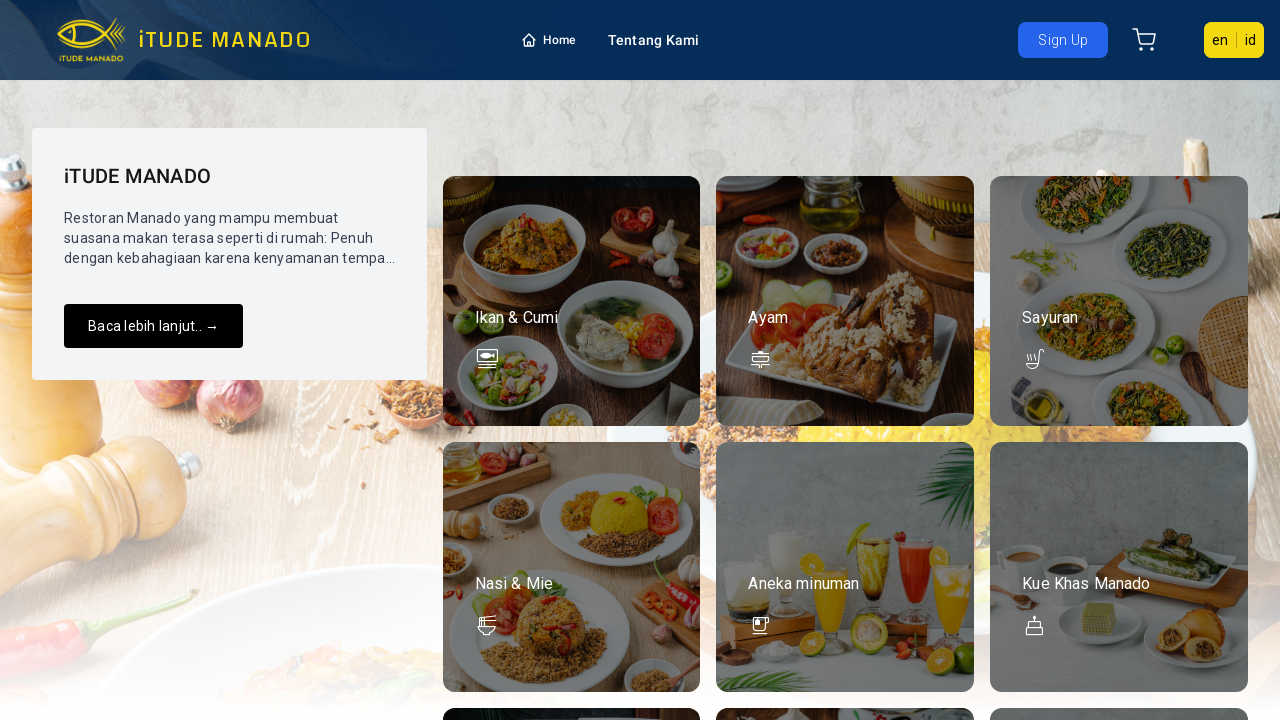

Re-fetched menu category element at index 5
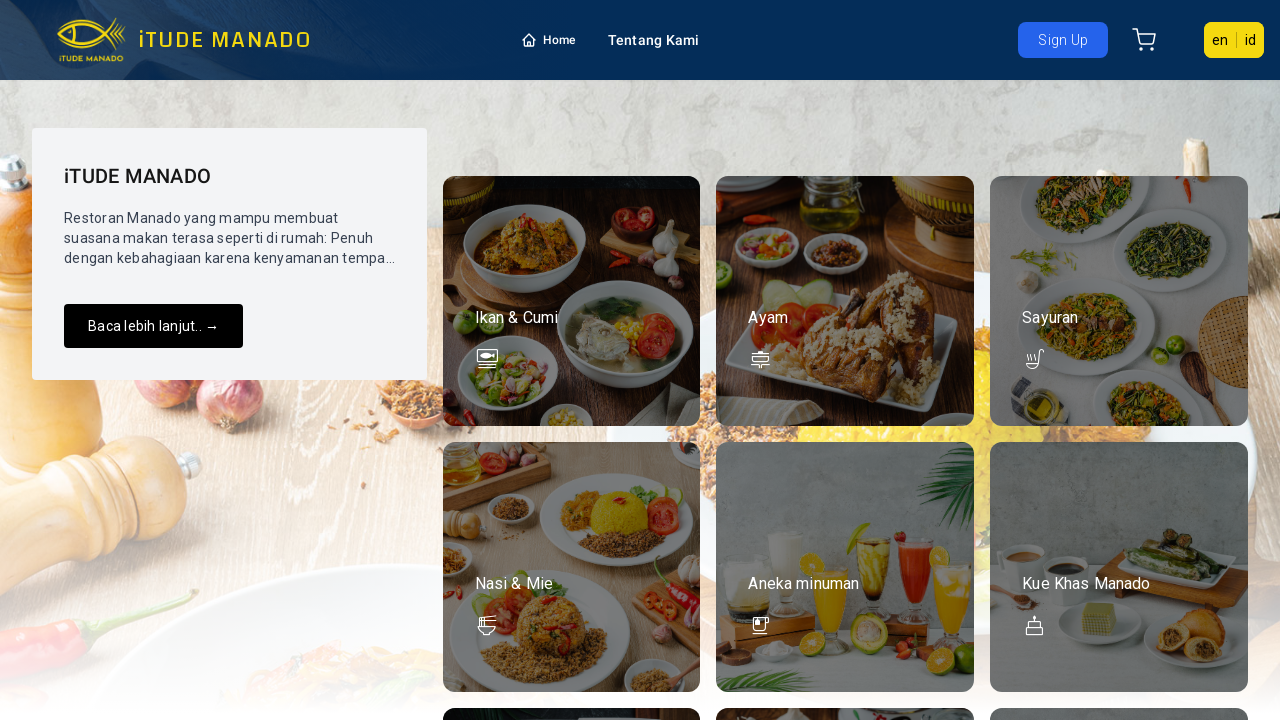

Clicked menu category at index 5 at (1119, 567) on a[class*='mat-ripple'][href*='/id/food/menu/'] >> nth=5
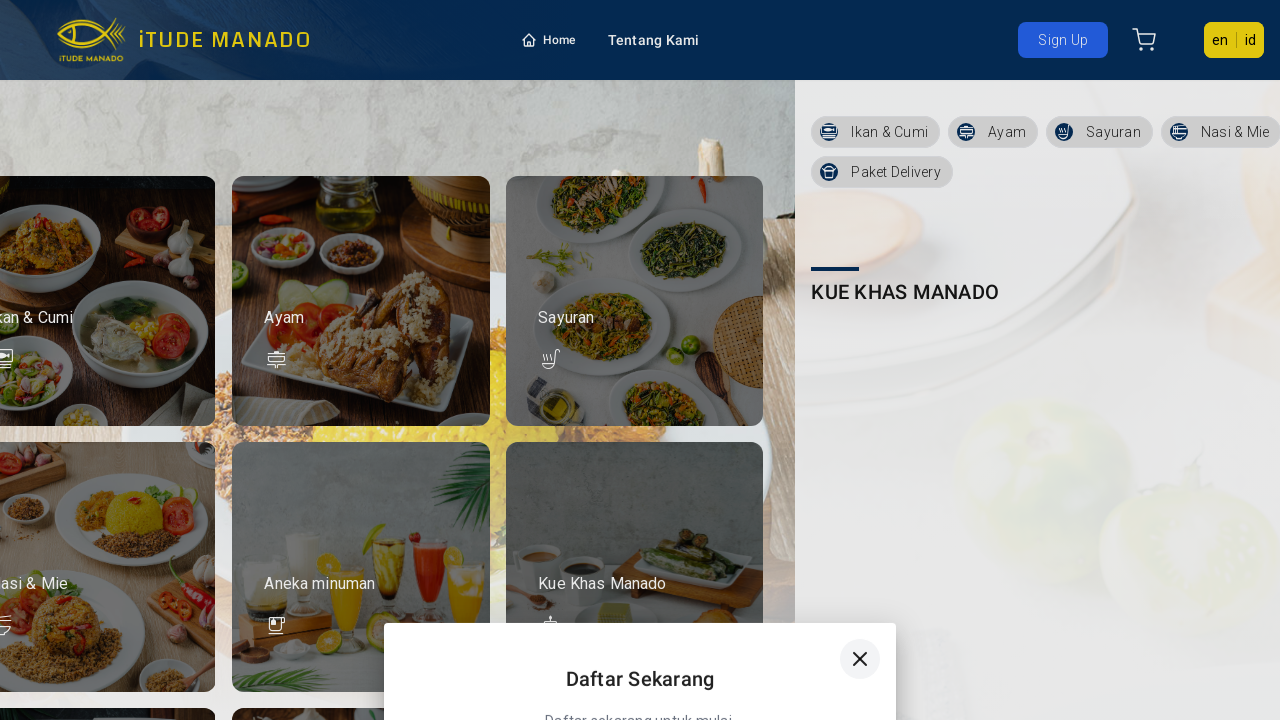

Waited for network idle after category click
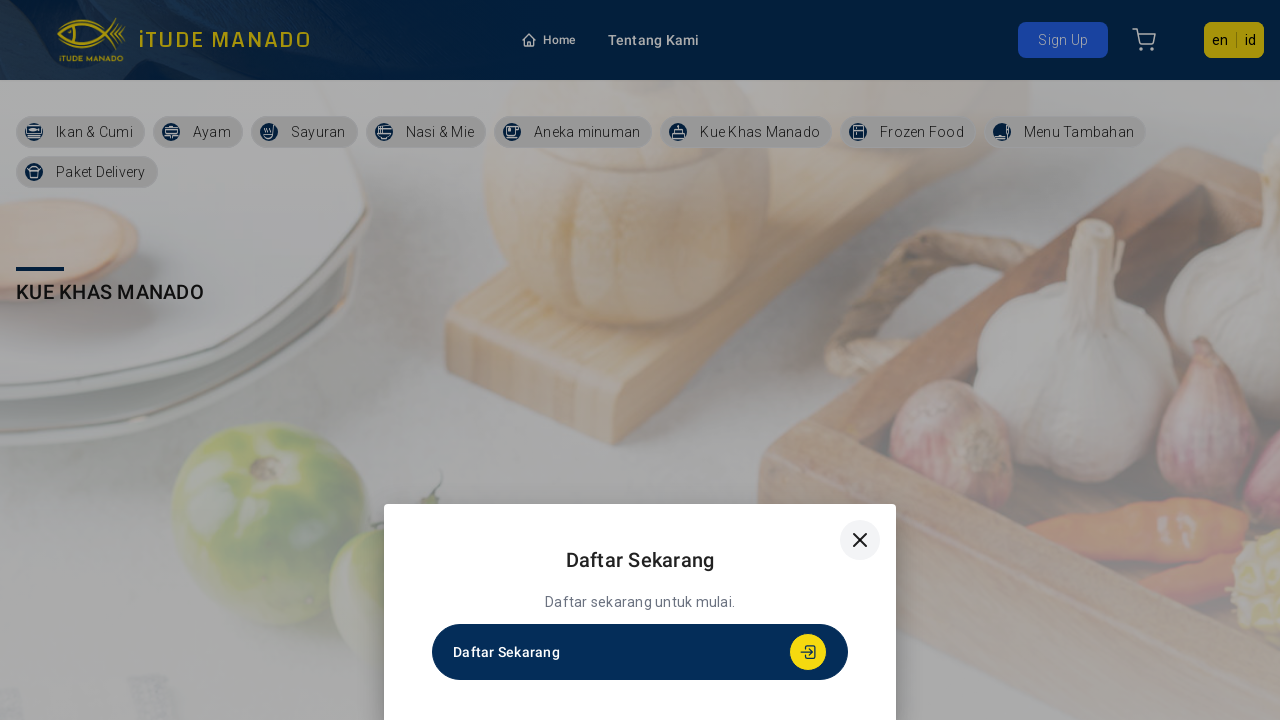

Verified URL contains encoded space (%20): https://itude-manado-blora.web.app/id/food/menu/%20Kue%20Khas%20Manado%20-l9shb
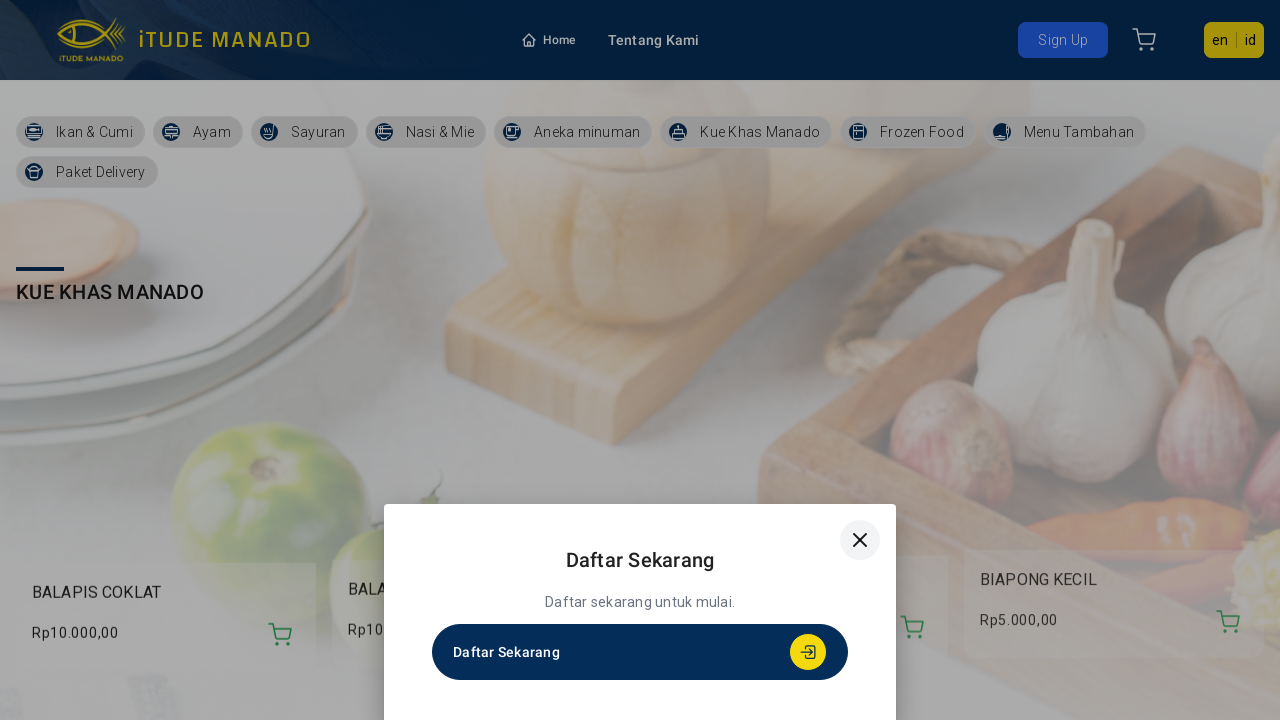

Navigated back to homepage
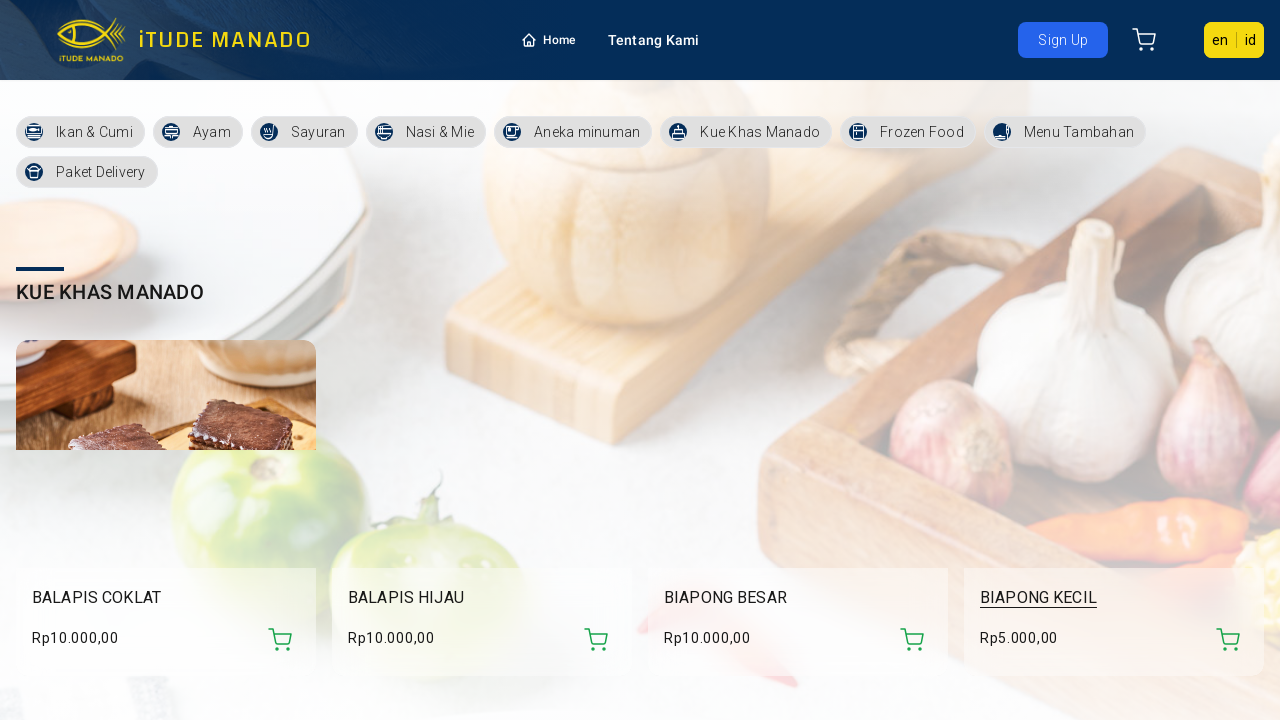

Waited for network idle after going back
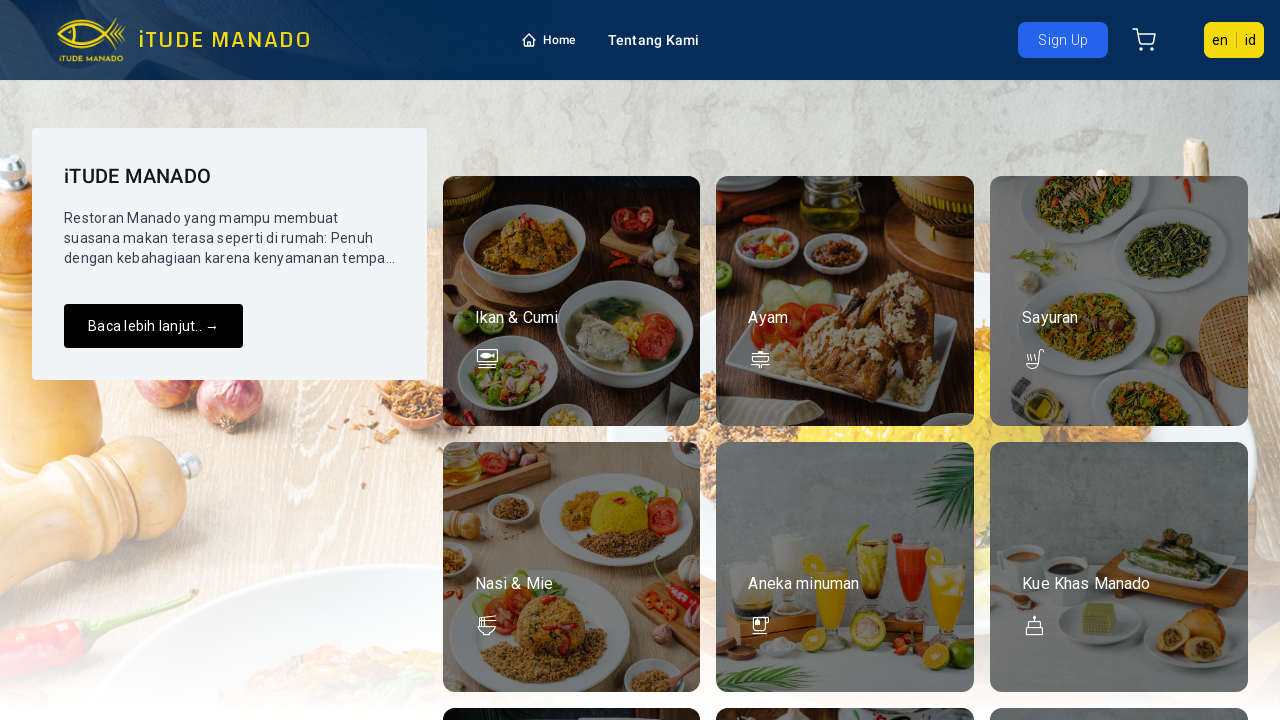

Re-fetched menu category element at index 6
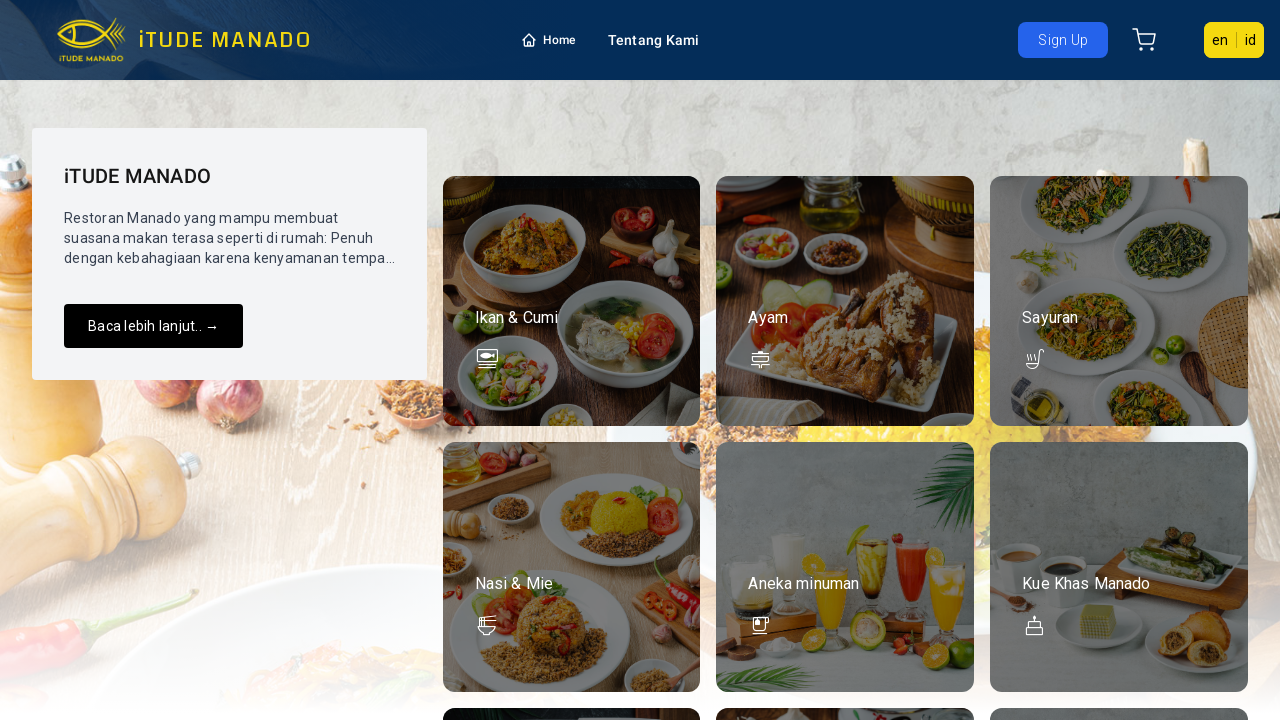

Clicked menu category at index 6 at (572, 595) on a[class*='mat-ripple'][href*='/id/food/menu/'] >> nth=6
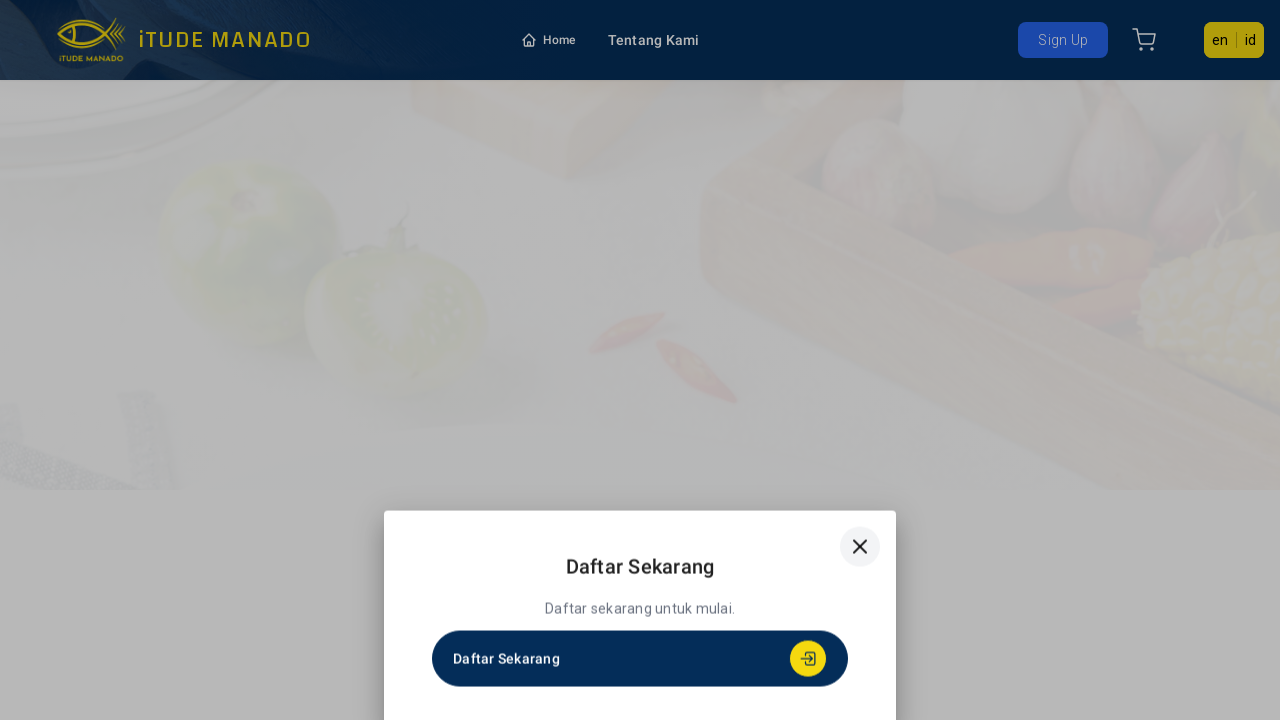

Waited for network idle after category click
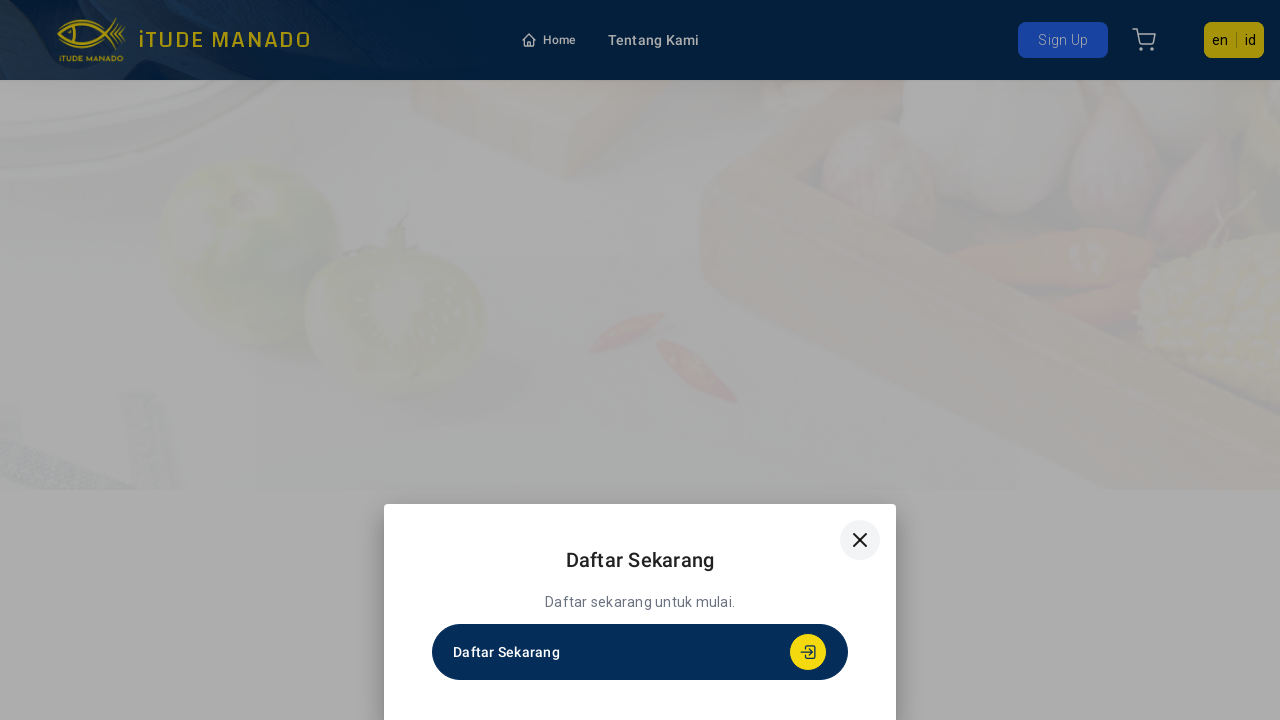

Verified URL contains encoded space (%20): https://itude-manado-blora.web.app/id/food/menu/%20Frozen%20Food%20-taox3
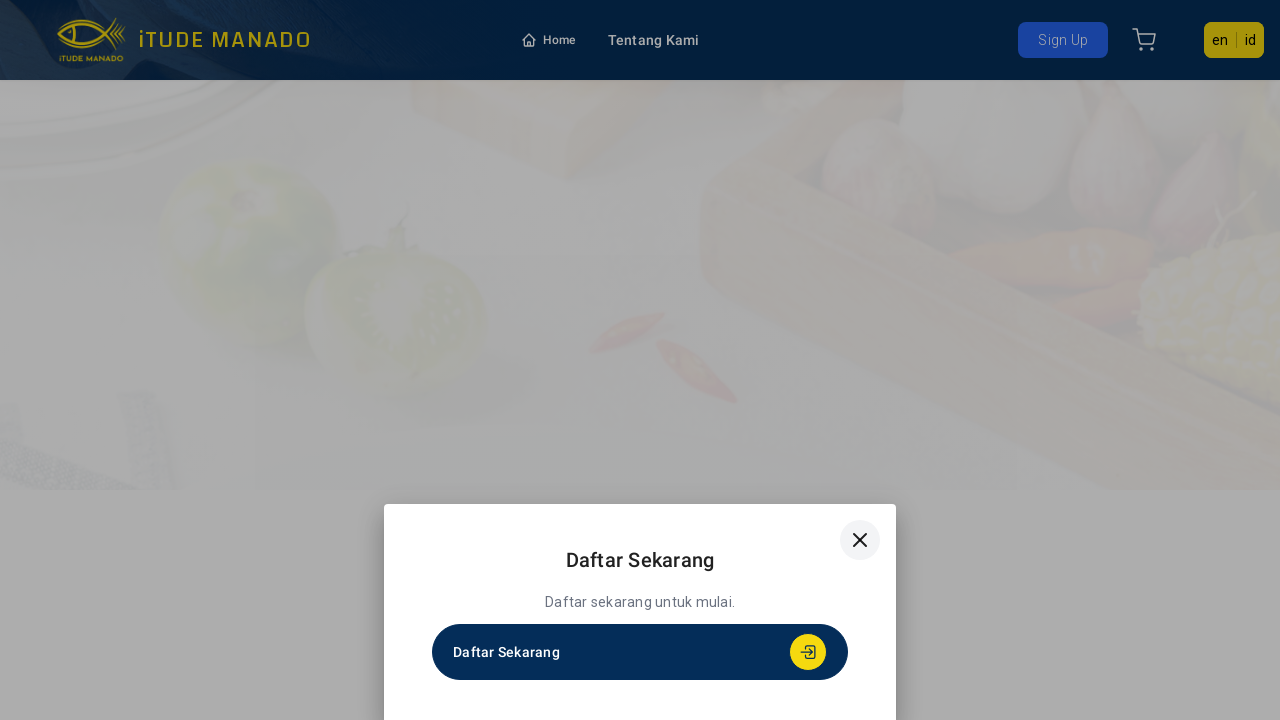

Navigated back to homepage
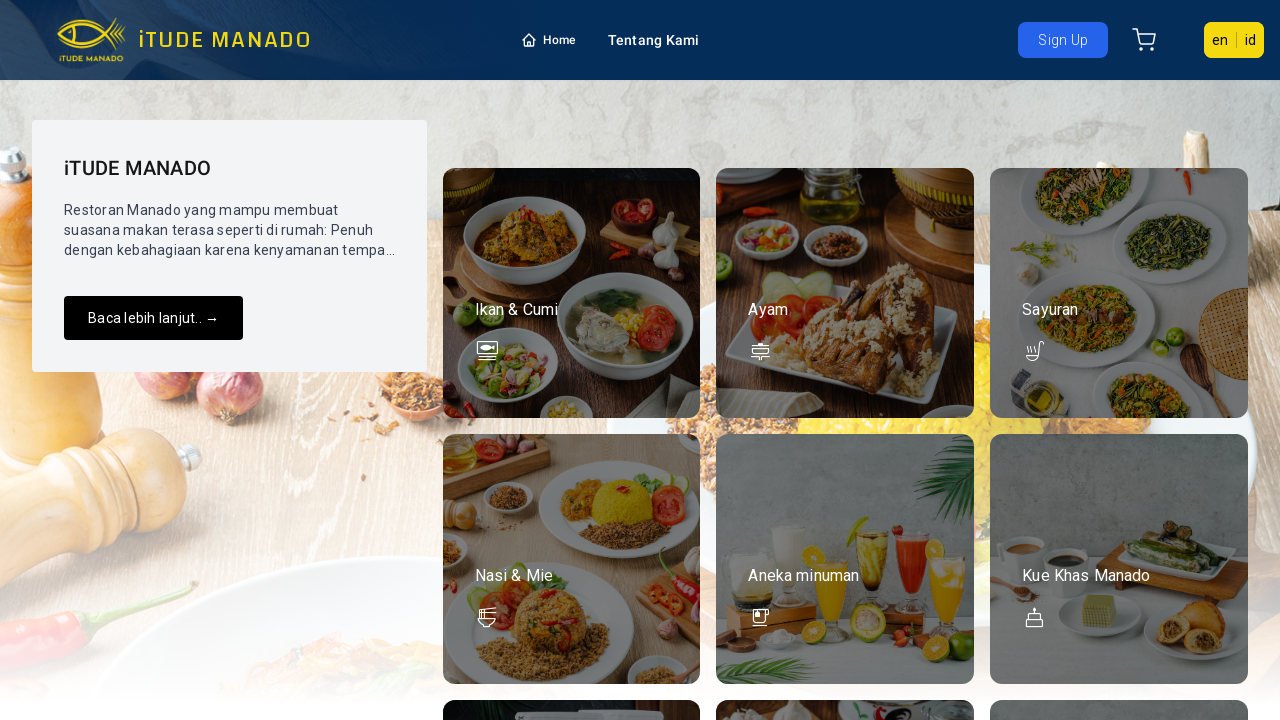

Waited for network idle after going back
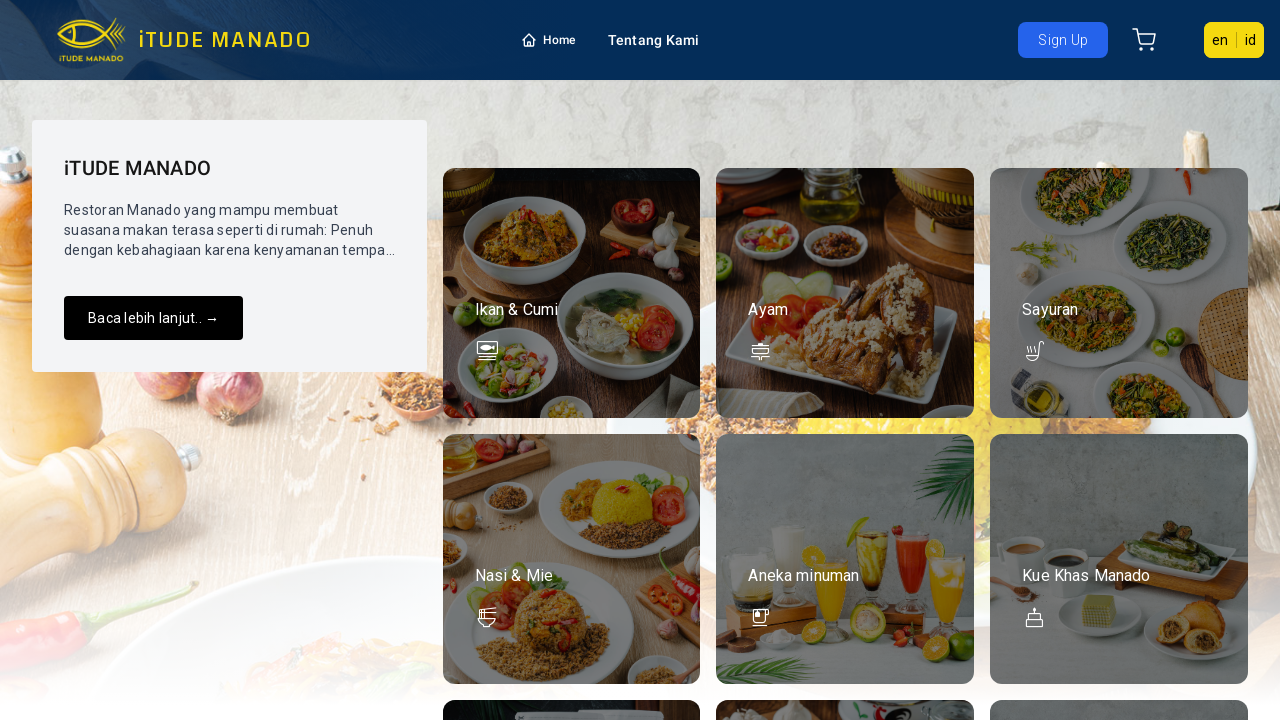

Re-fetched menu category element at index 7
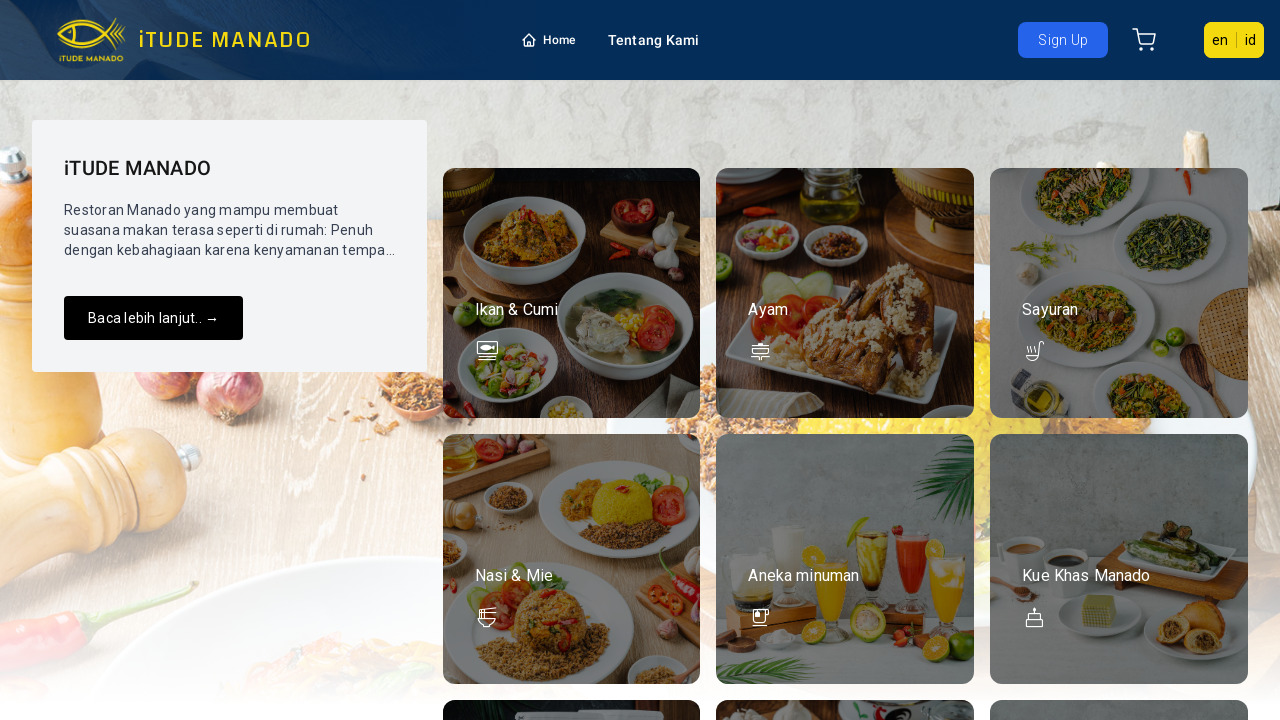

Clicked menu category at index 7 at (845, 595) on a[class*='mat-ripple'][href*='/id/food/menu/'] >> nth=7
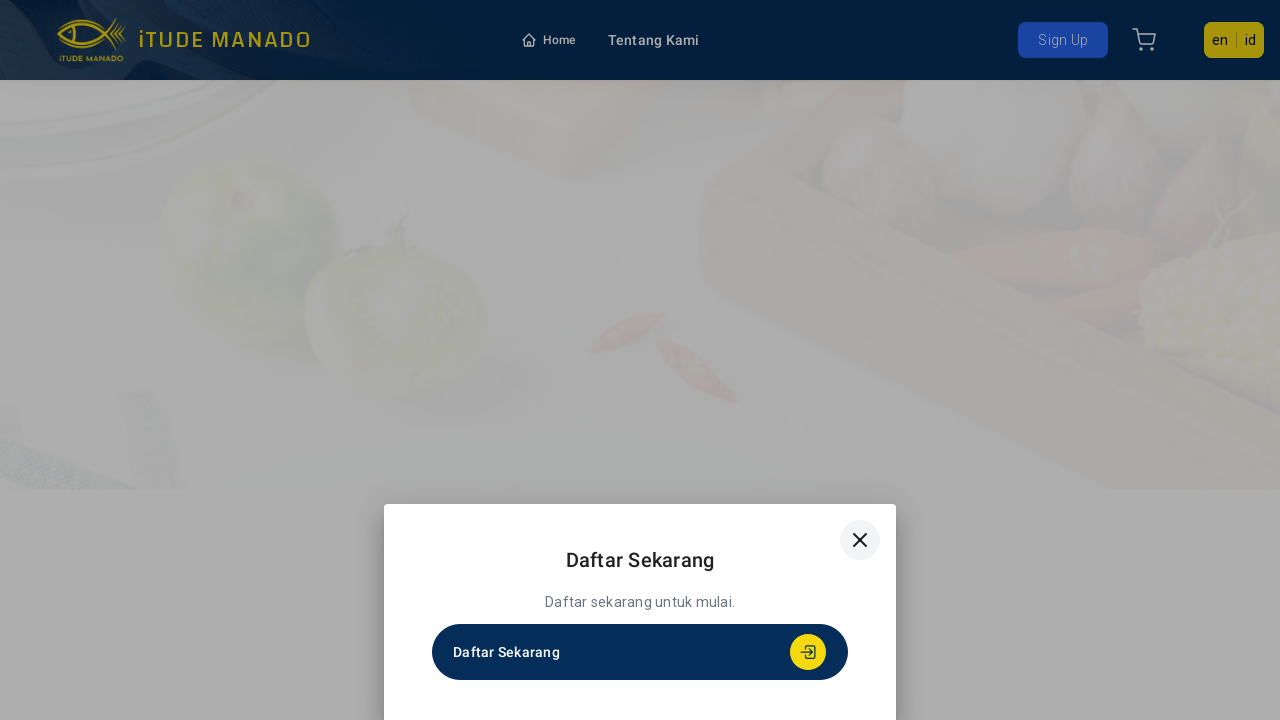

Waited for network idle after category click
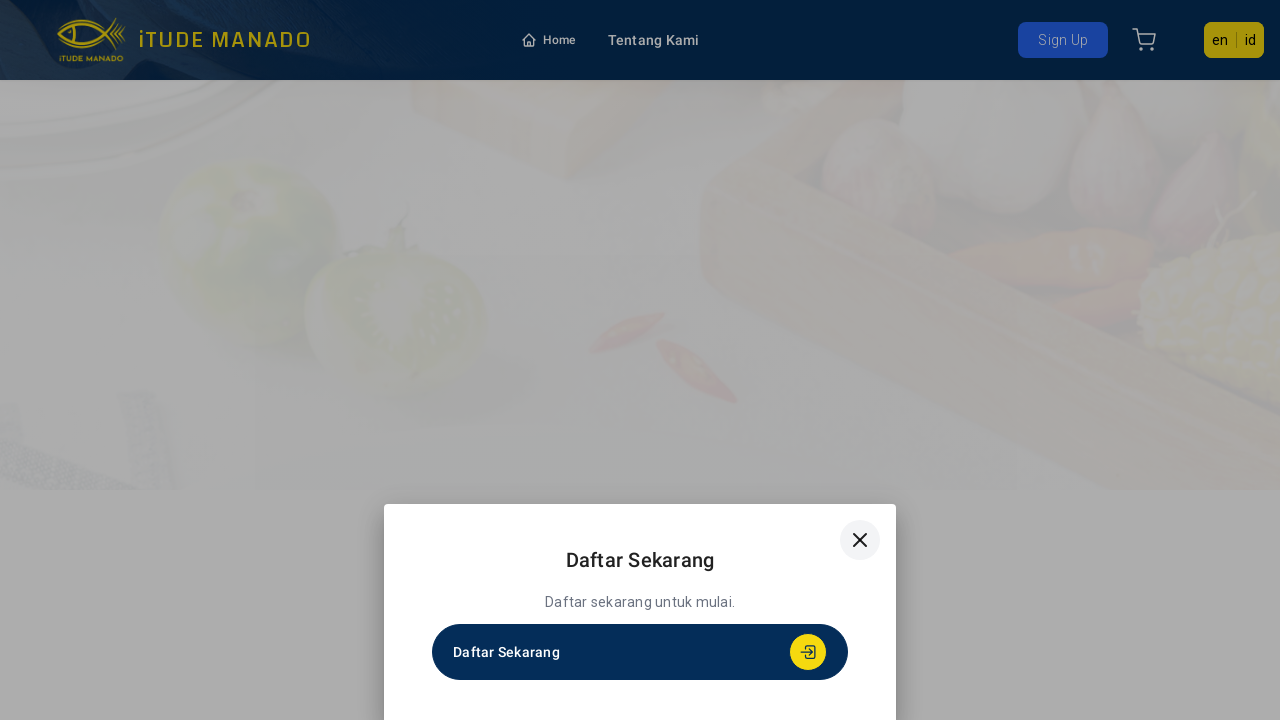

Verified URL contains encoded space (%20): https://itude-manado-blora.web.app/id/food/menu/%20Menu%20Tambahan%20-ggxUu
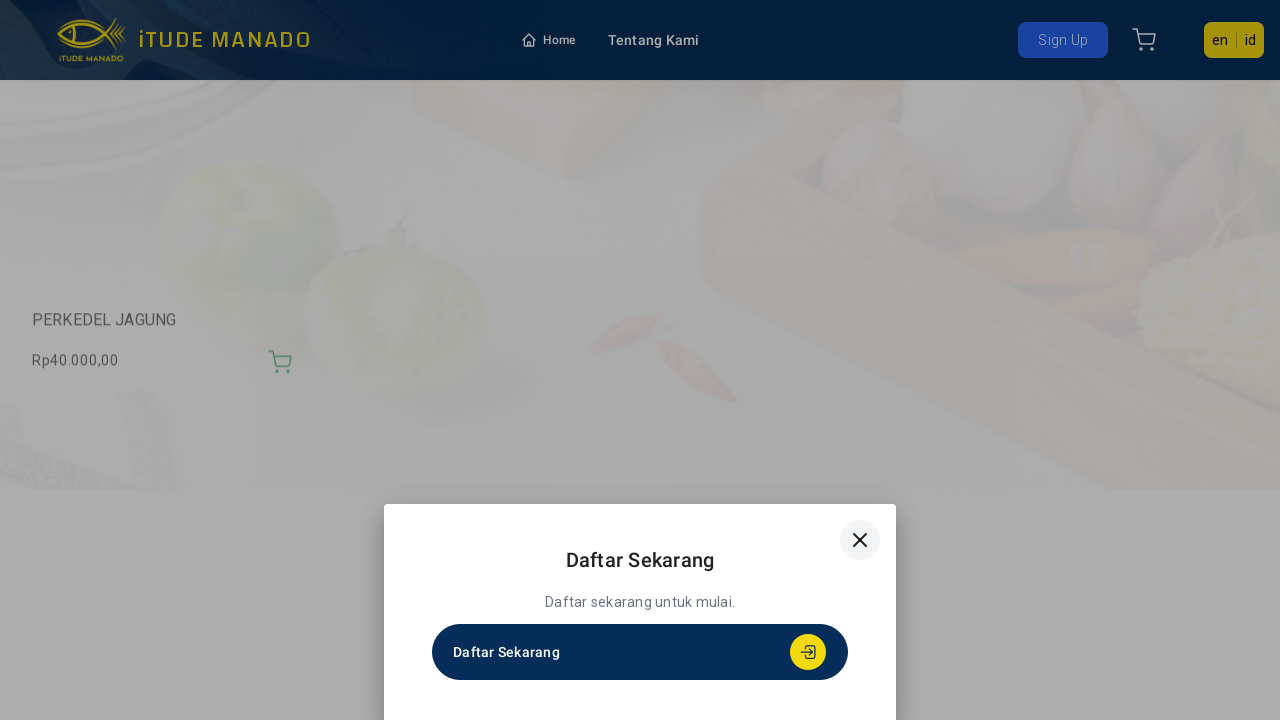

Navigated back to homepage
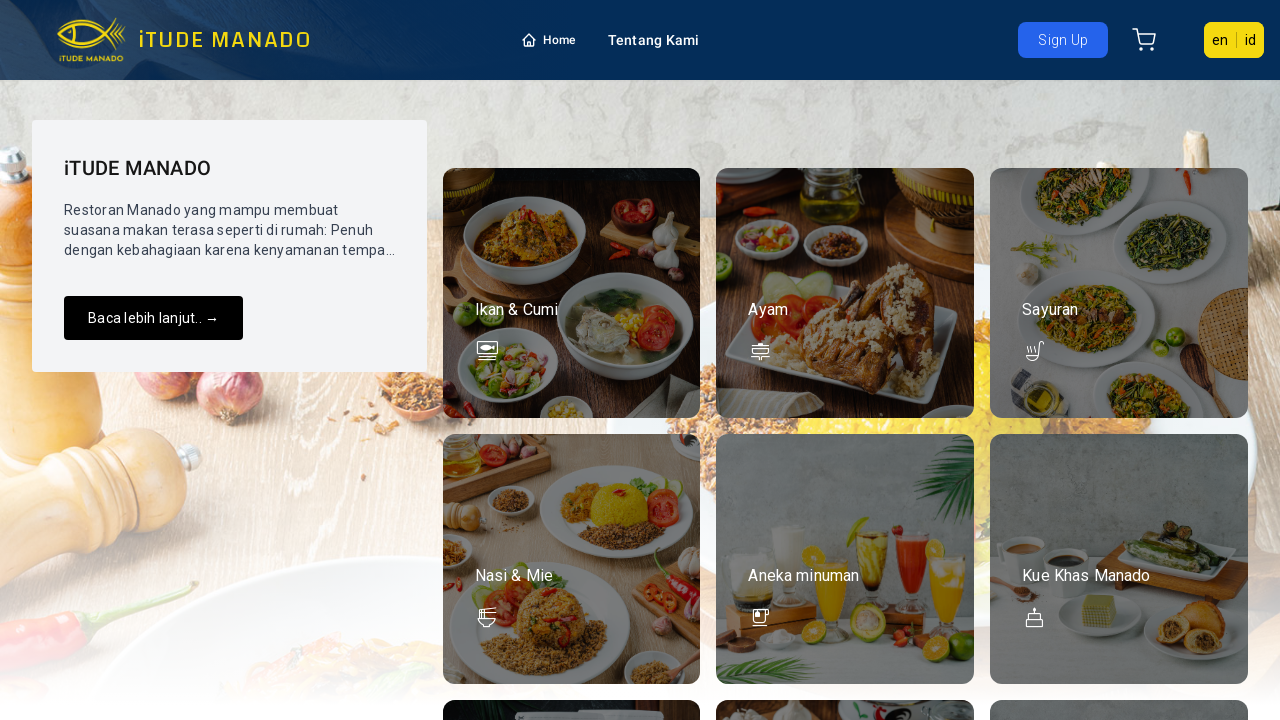

Waited for network idle after going back
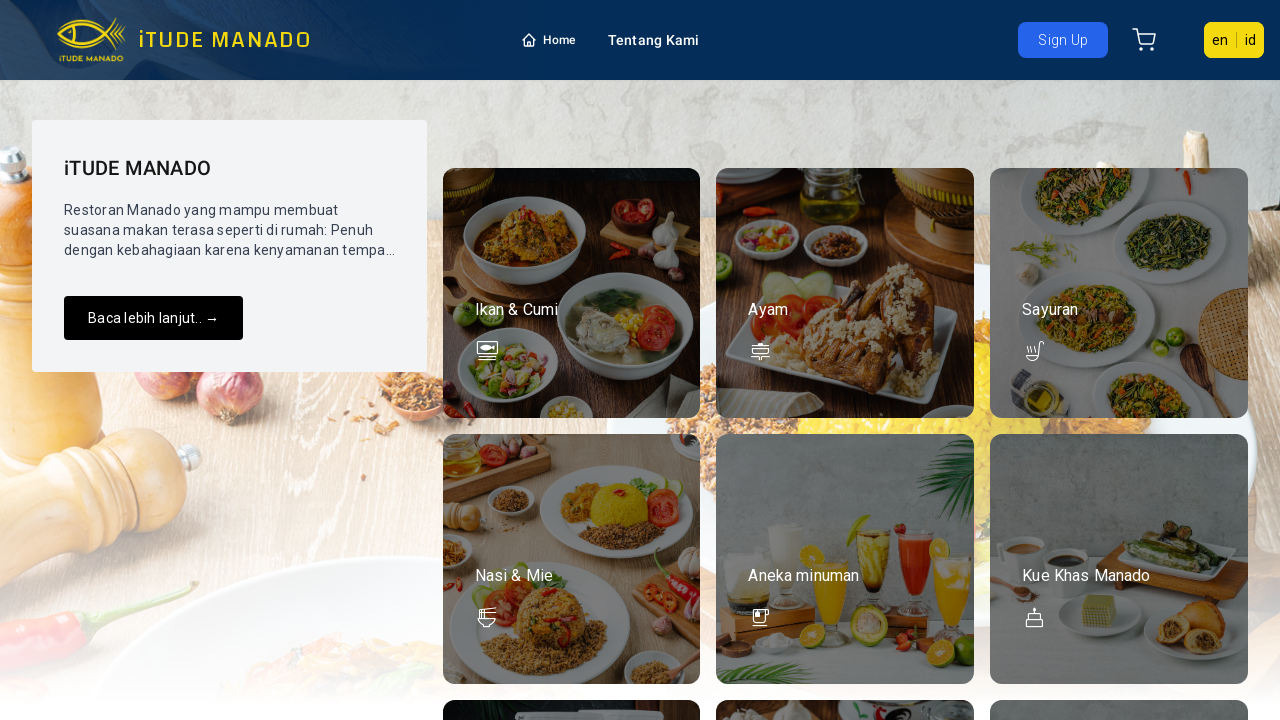

Re-fetched menu category element at index 8
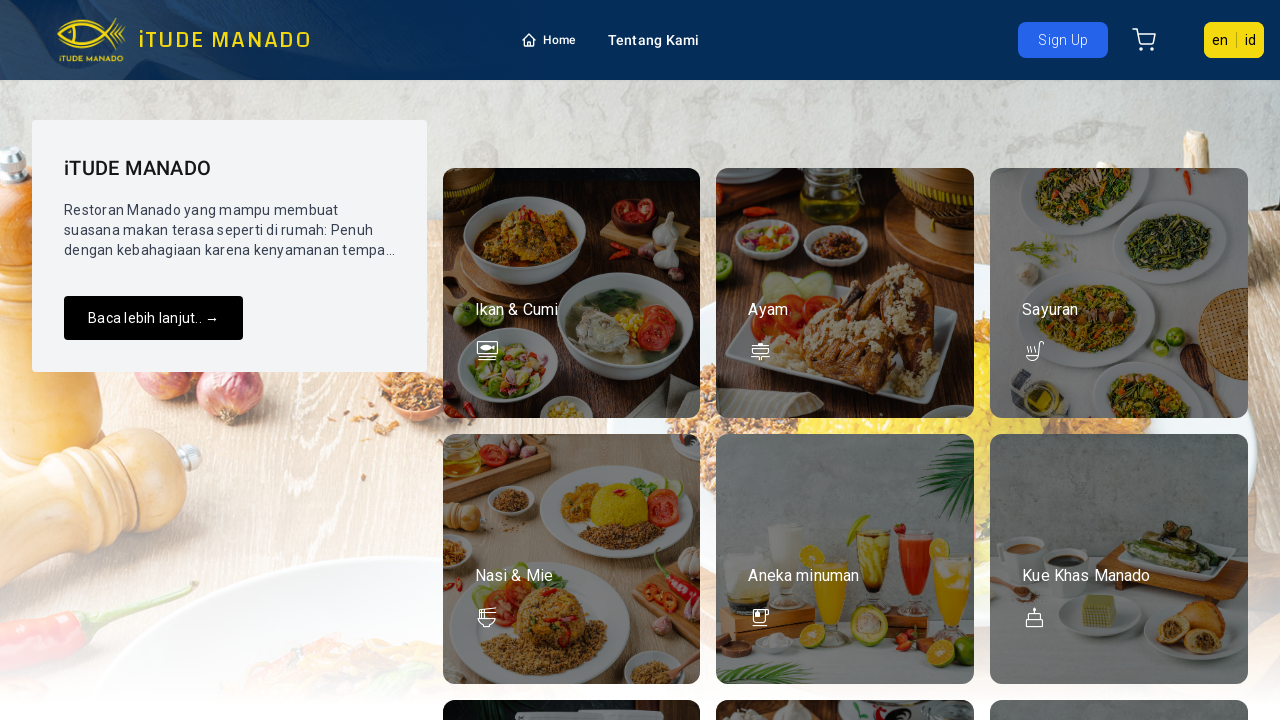

Clicked menu category at index 8 at (1119, 595) on a[class*='mat-ripple'][href*='/id/food/menu/'] >> nth=8
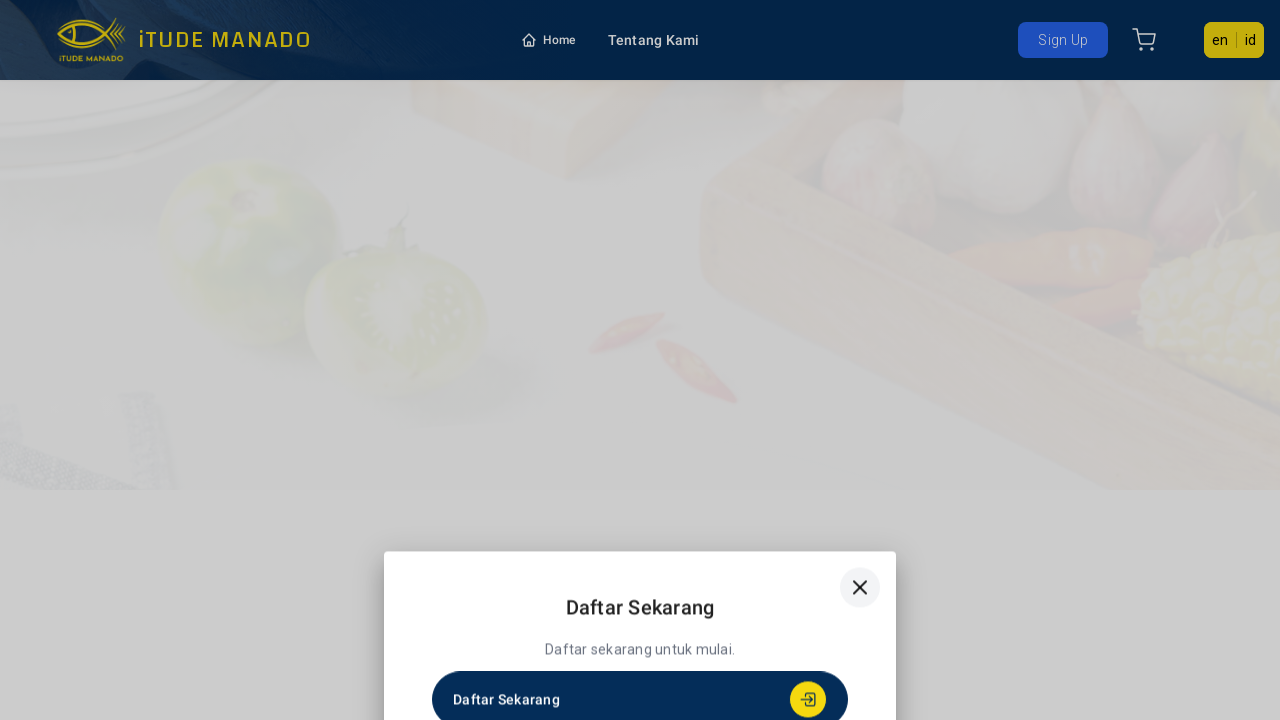

Waited for network idle after category click
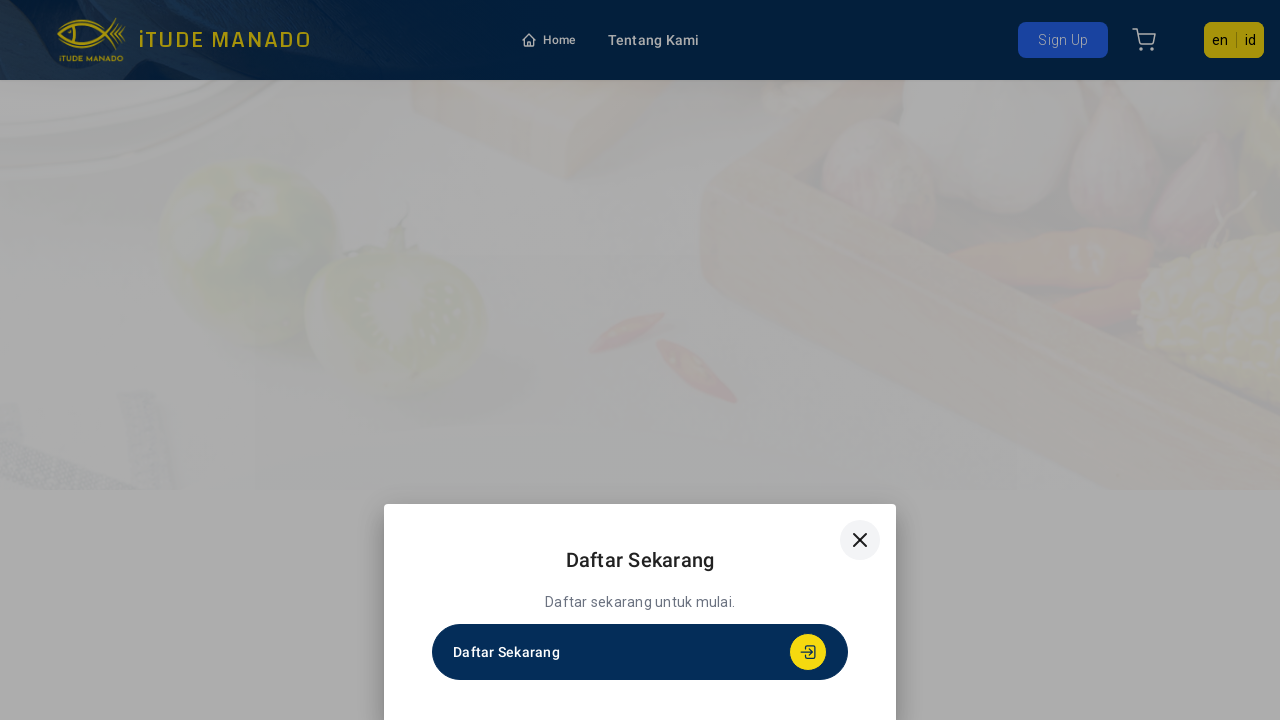

Verified URL contains encoded space (%20): https://itude-manado-blora.web.app/id/food/menu/%20Paket%20Delivery%20-OUPzU
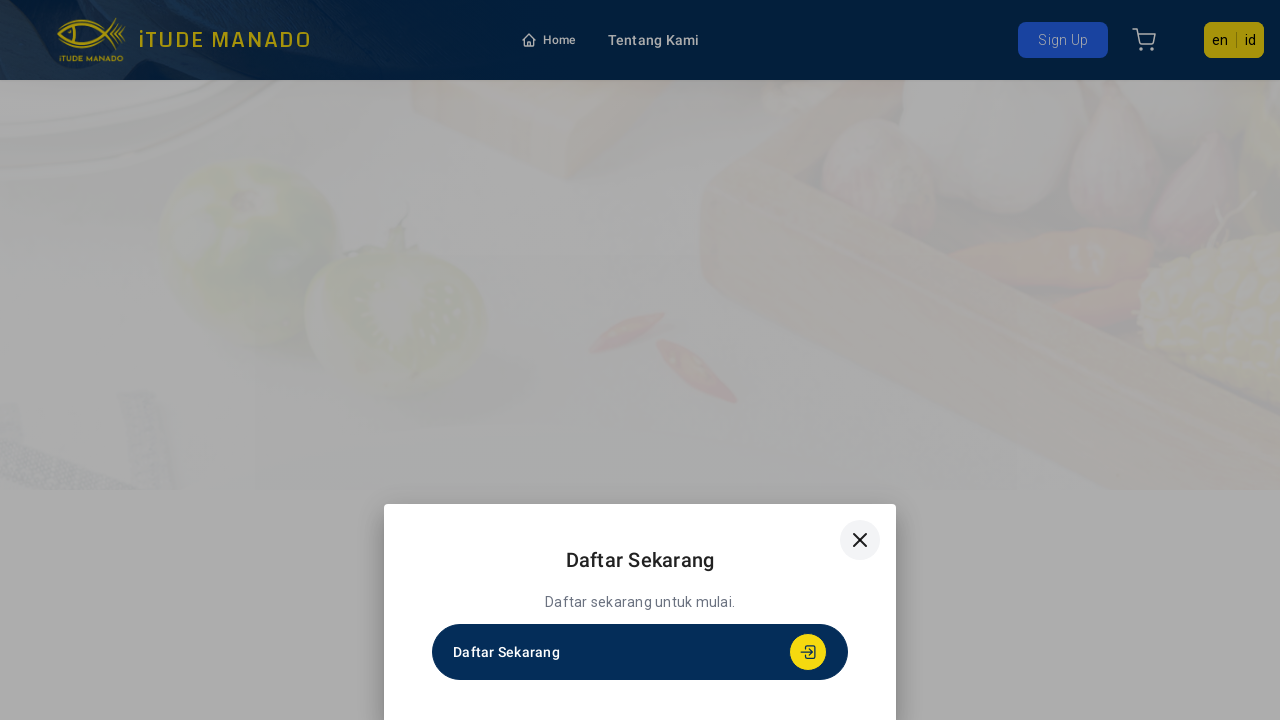

Navigated back to homepage
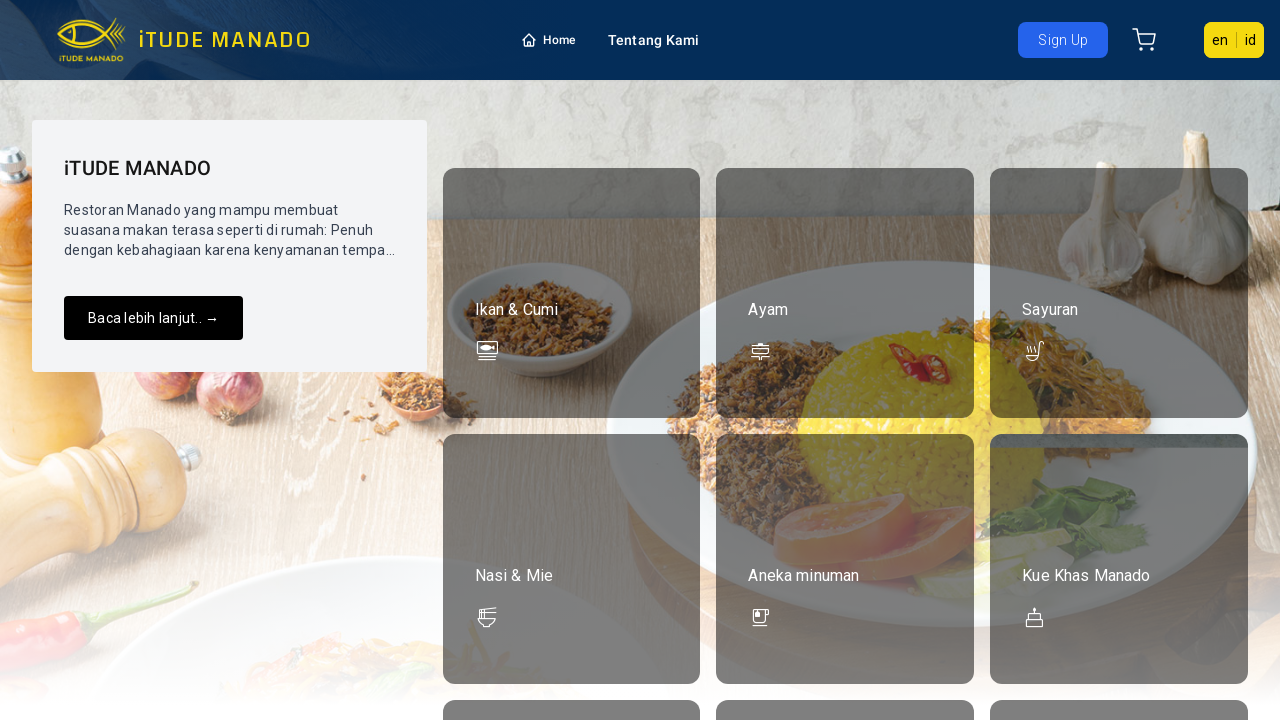

Waited for network idle after going back
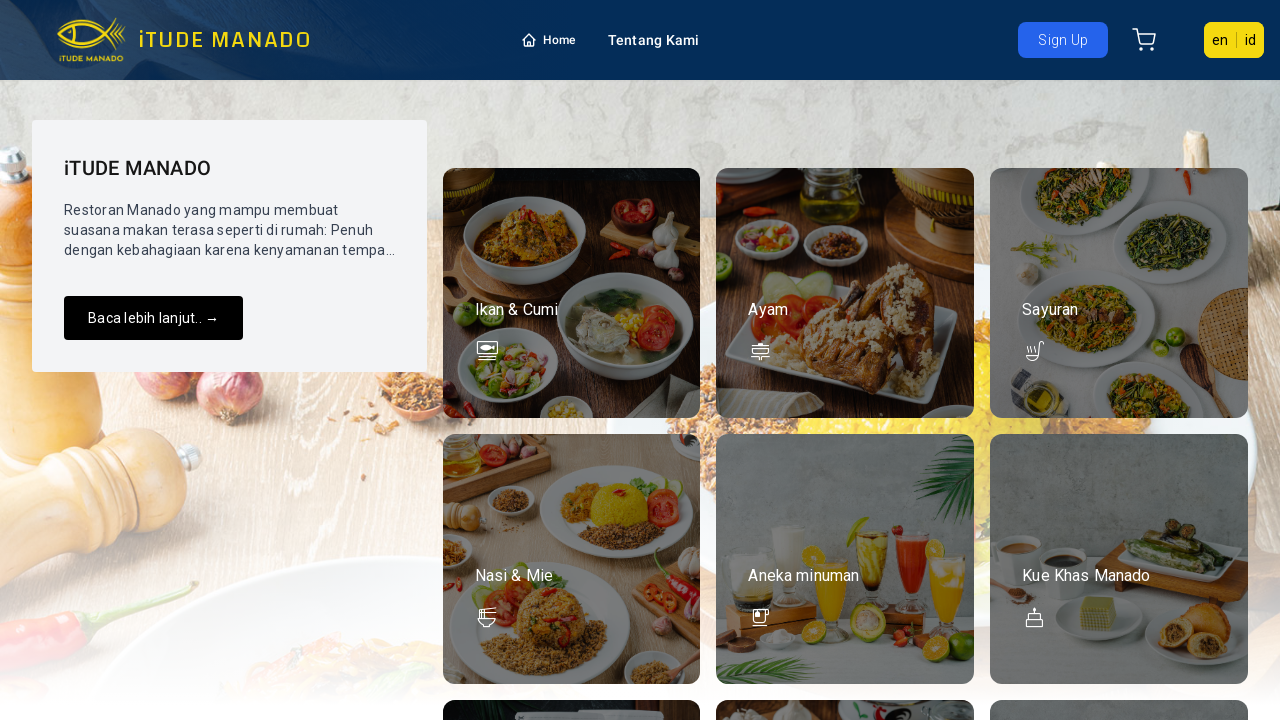

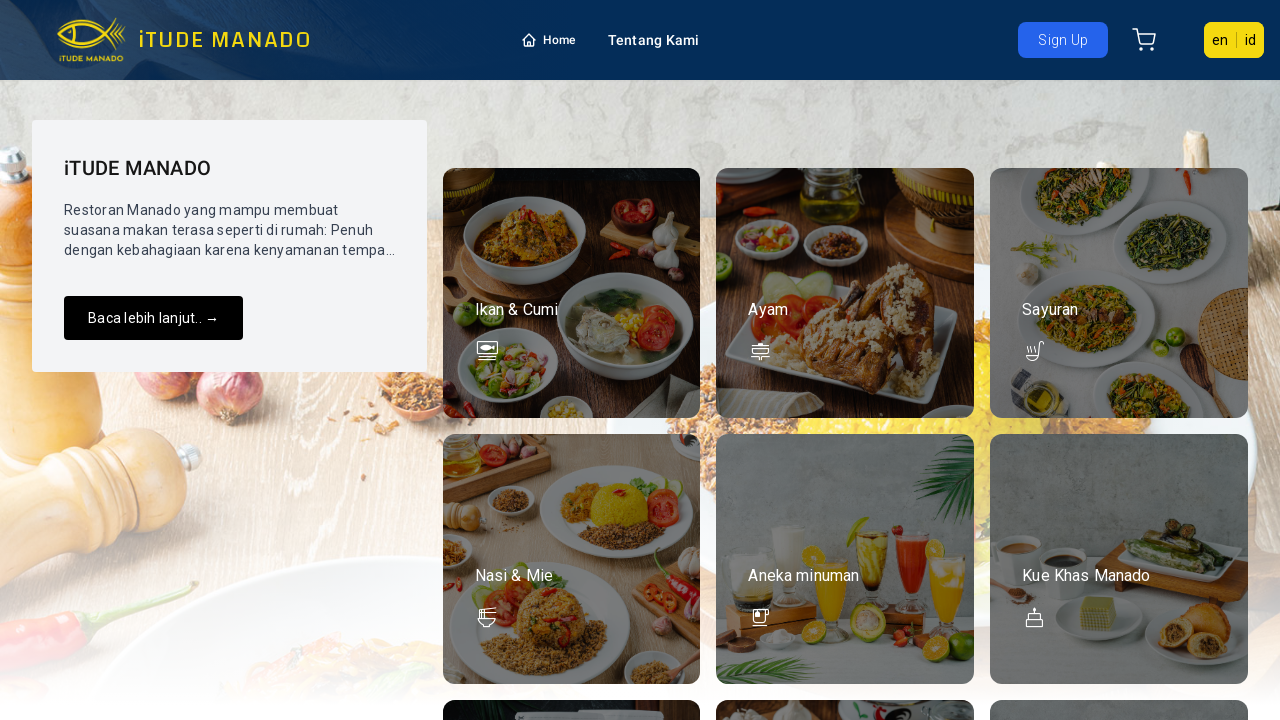